Tests jQuery UI datepicker functionality by navigating through months to select a specific past date

Starting URL: https://jqueryui.com/datepicker/

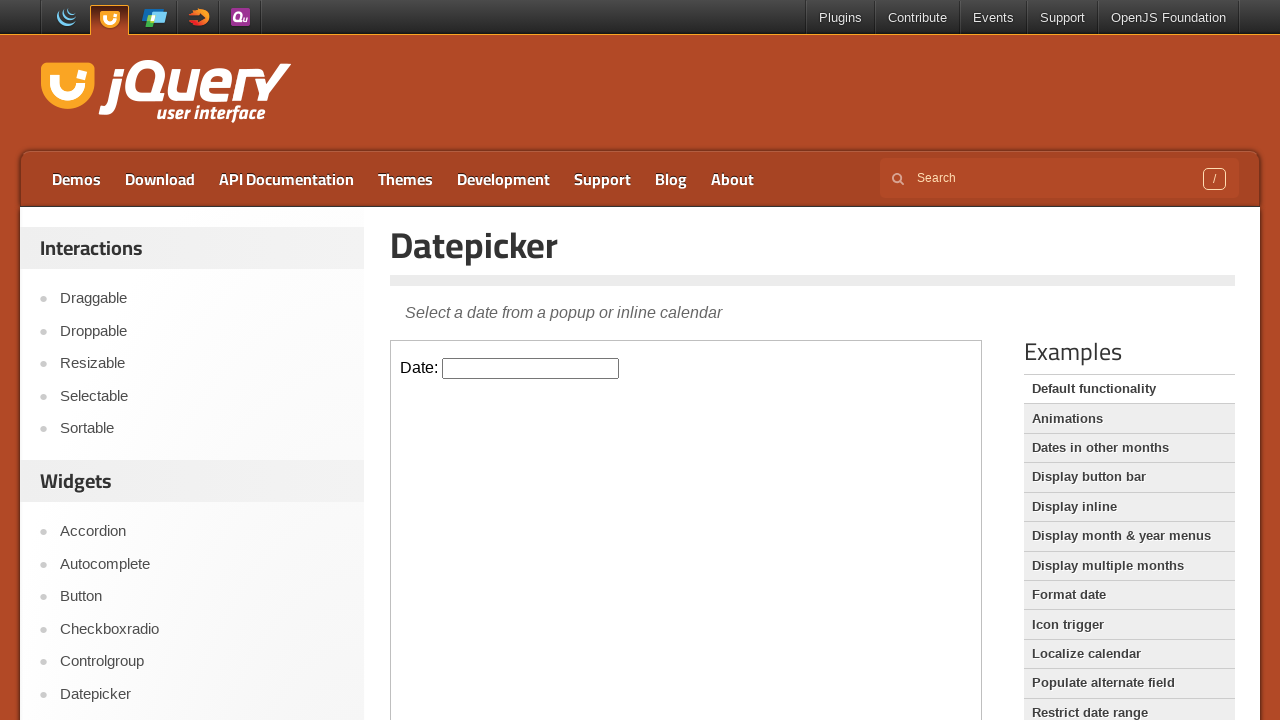

Located datepicker input field in iframe
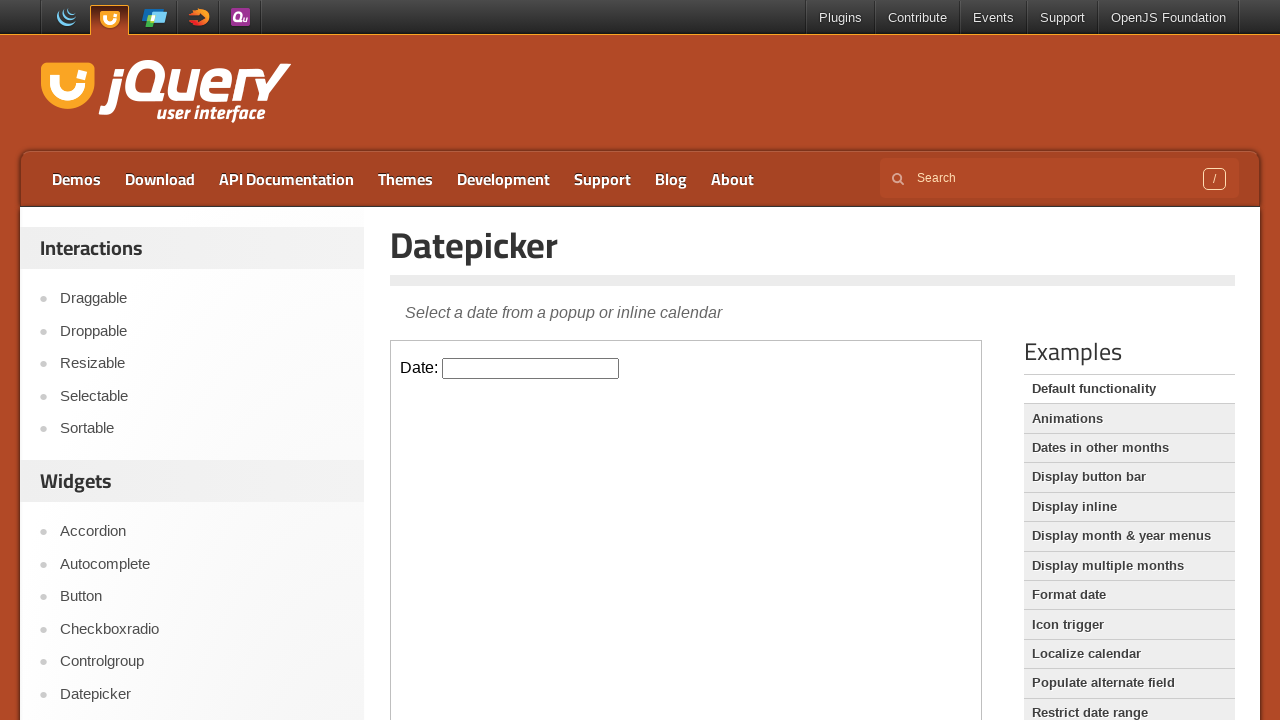

Clicked datepicker input to open calendar at (531, 368) on iframe >> nth=0 >> internal:control=enter-frame >> #datepicker
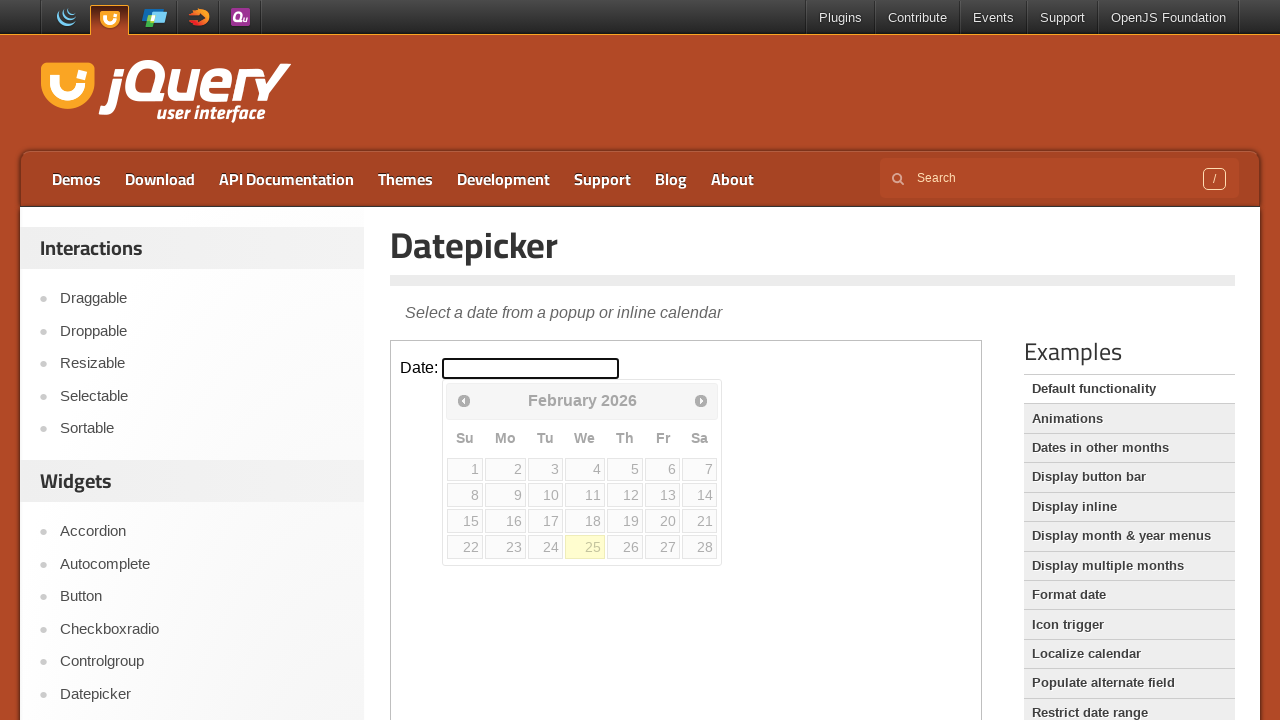

Checked current month/year: February 2026
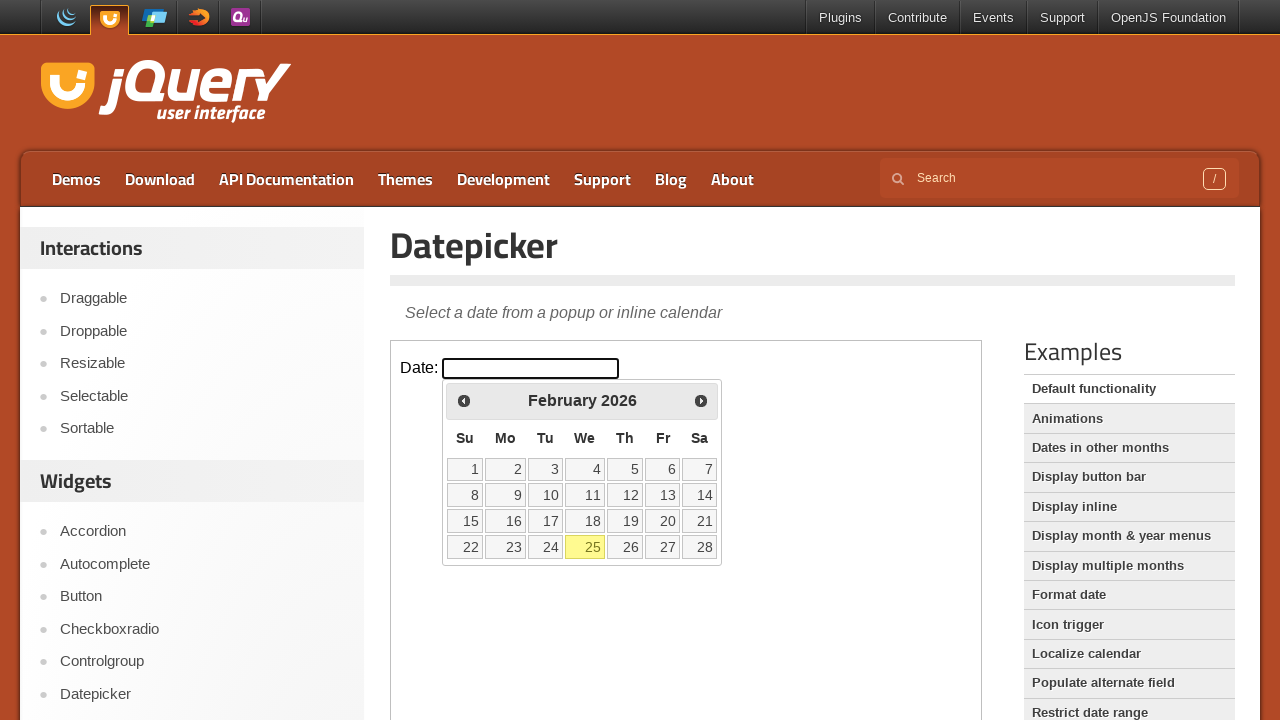

Clicked previous month button to navigate backwards at (464, 400) on iframe >> nth=0 >> internal:control=enter-frame >> xpath=//a[@title='Prev']
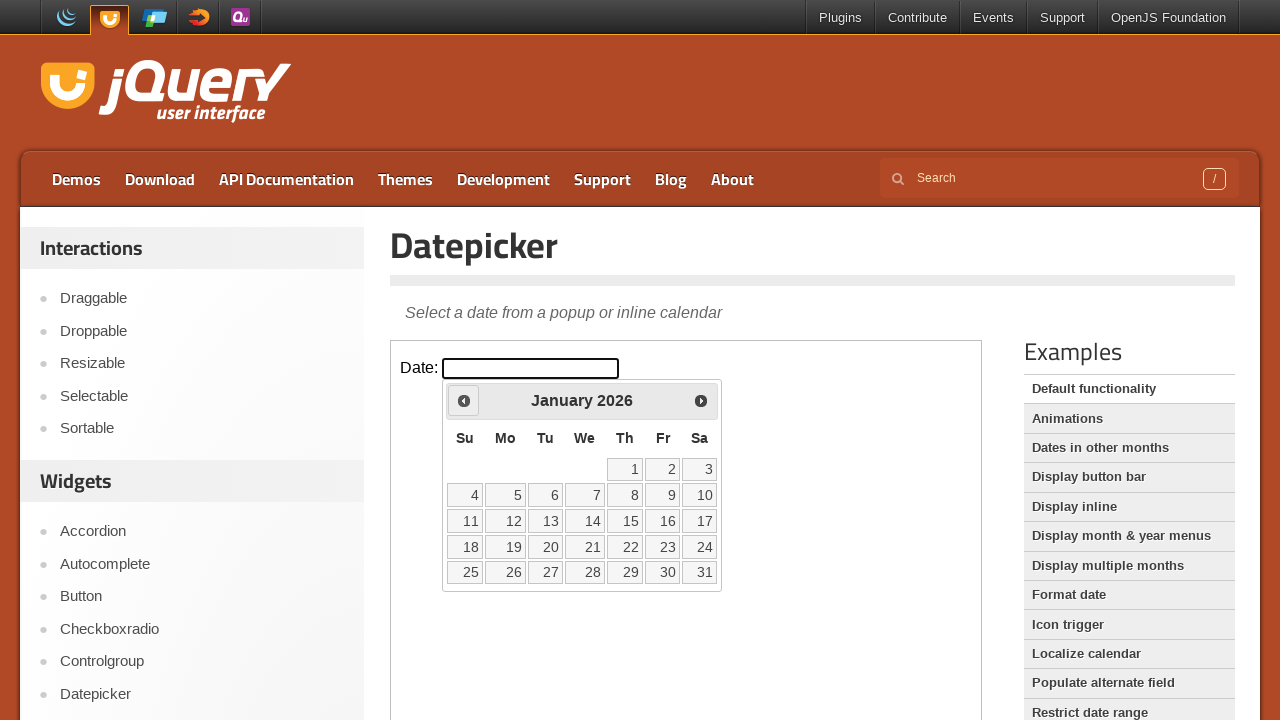

Checked current month/year: January 2026
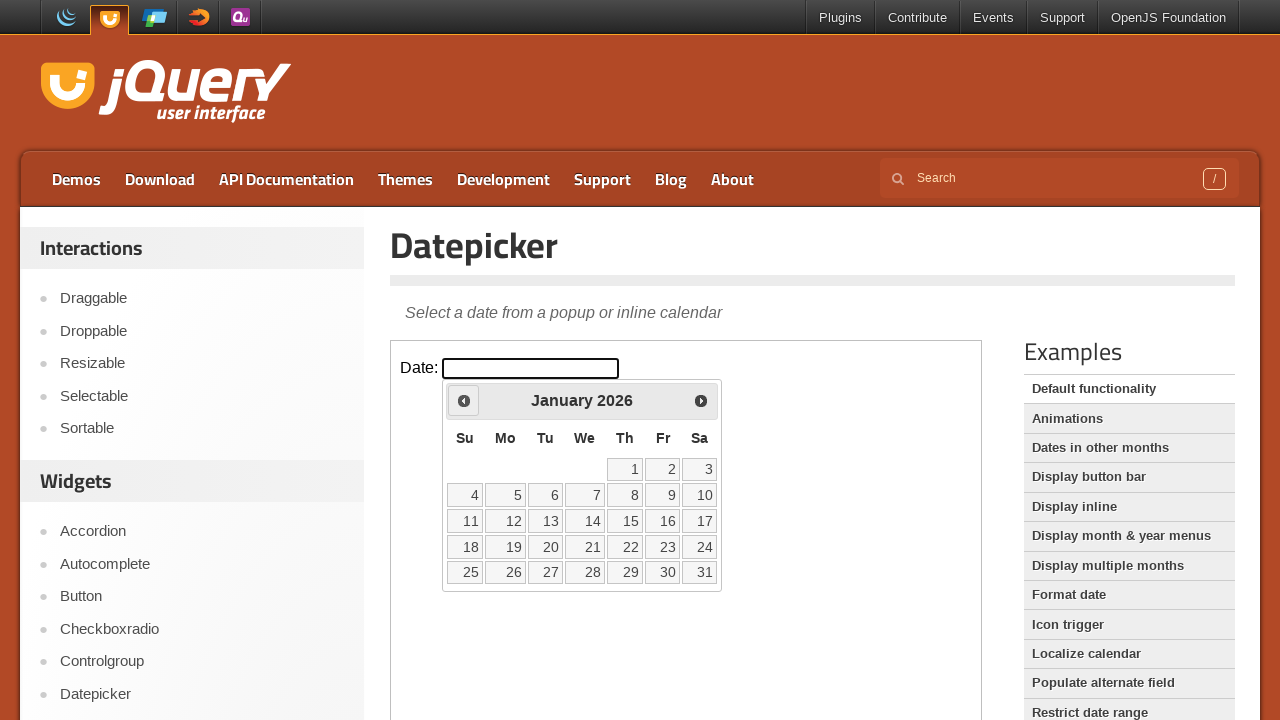

Clicked previous month button to navigate backwards at (464, 400) on iframe >> nth=0 >> internal:control=enter-frame >> xpath=//a[@title='Prev']
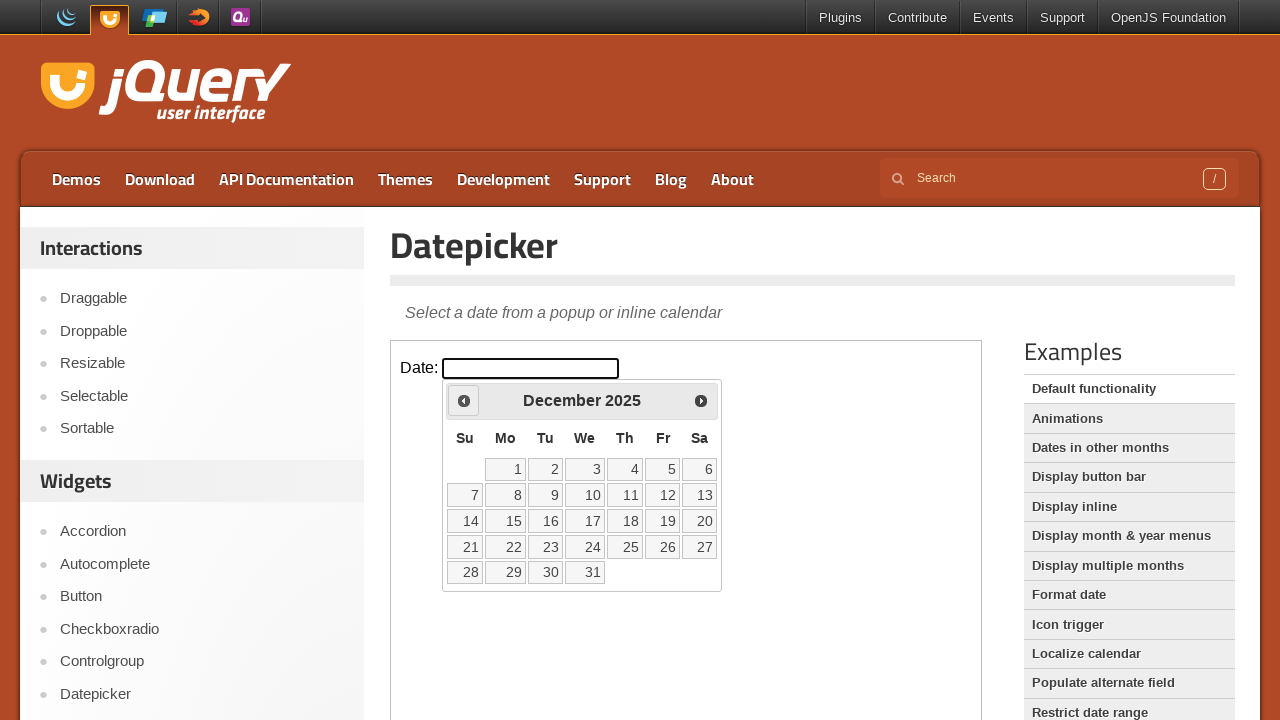

Checked current month/year: December 2025
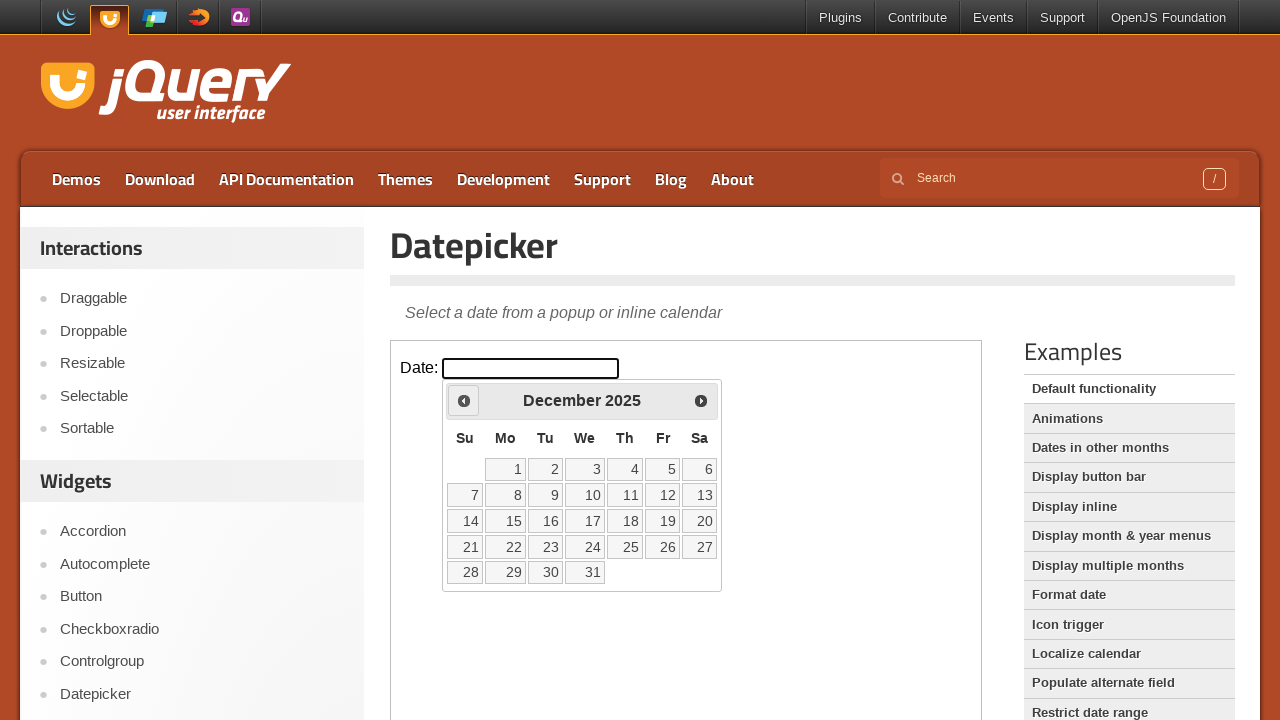

Clicked previous month button to navigate backwards at (464, 400) on iframe >> nth=0 >> internal:control=enter-frame >> xpath=//a[@title='Prev']
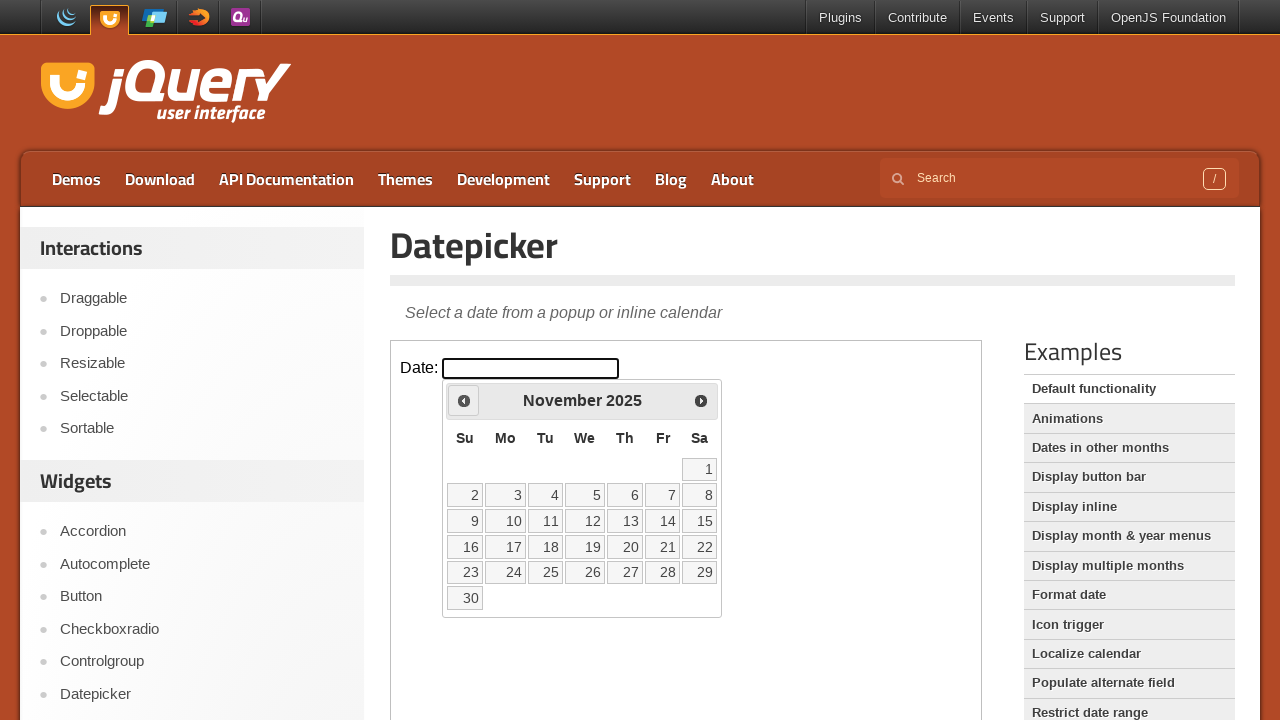

Checked current month/year: November 2025
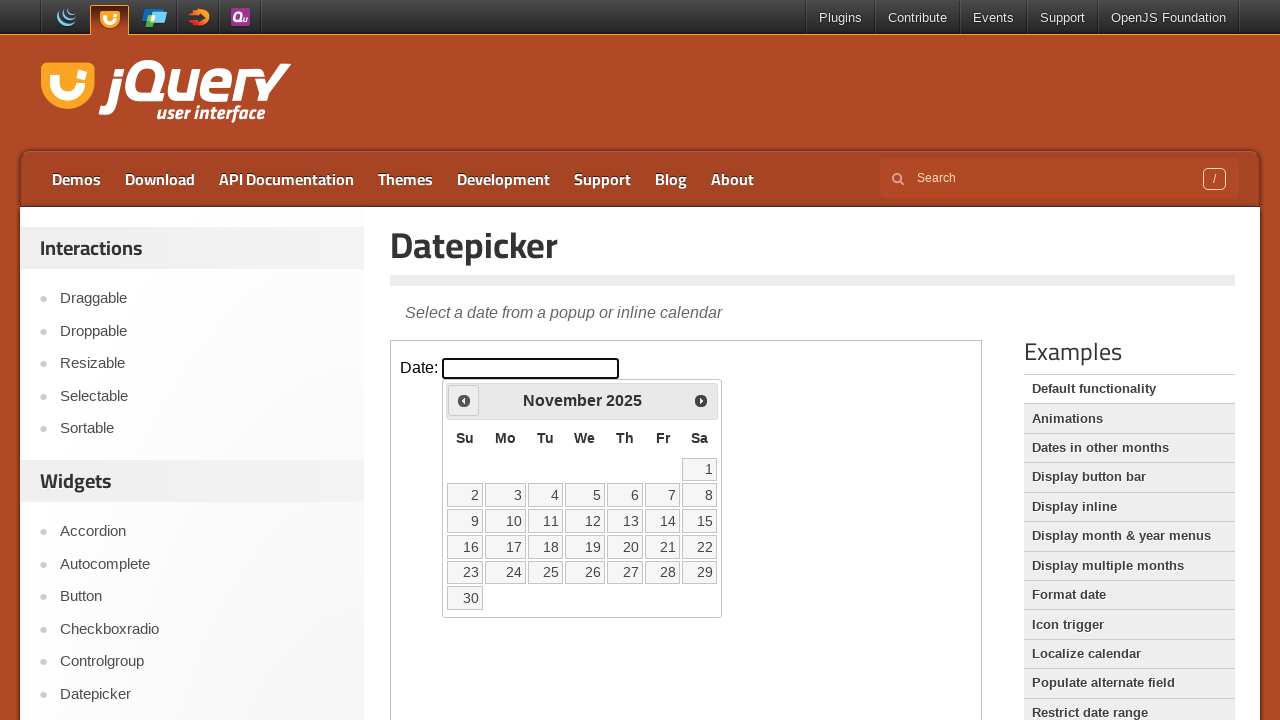

Clicked previous month button to navigate backwards at (464, 400) on iframe >> nth=0 >> internal:control=enter-frame >> xpath=//a[@title='Prev']
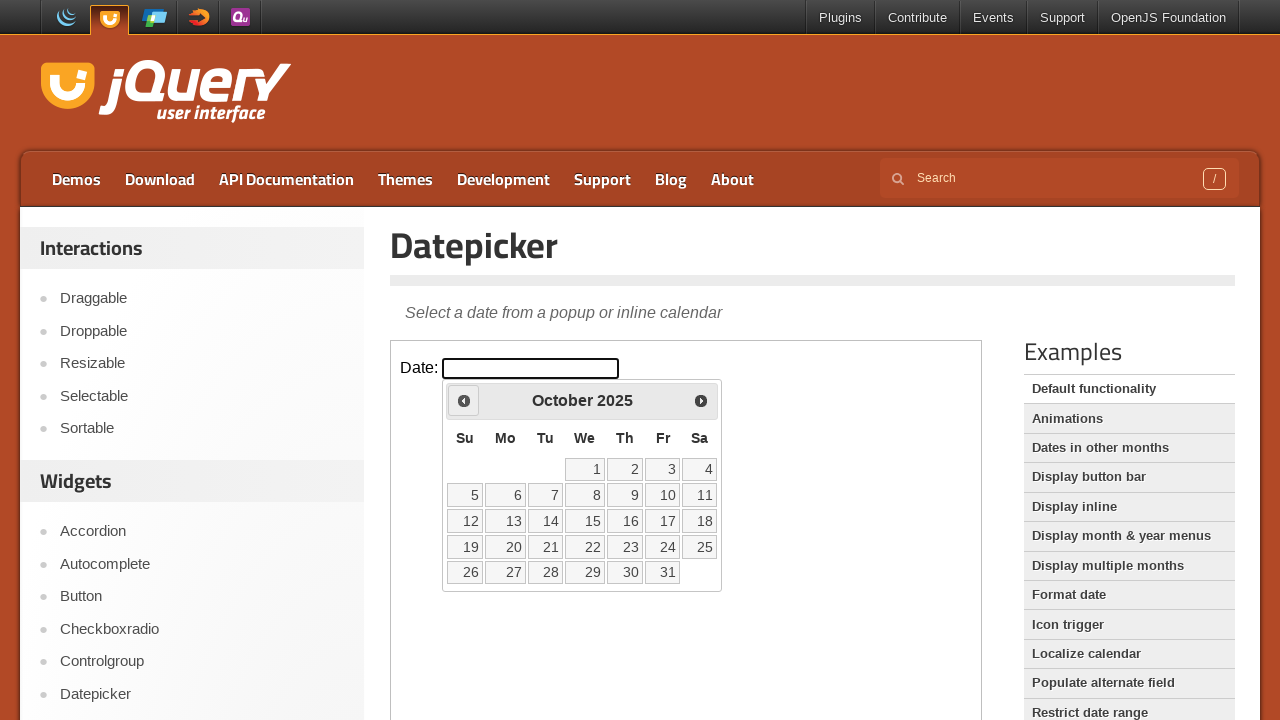

Checked current month/year: October 2025
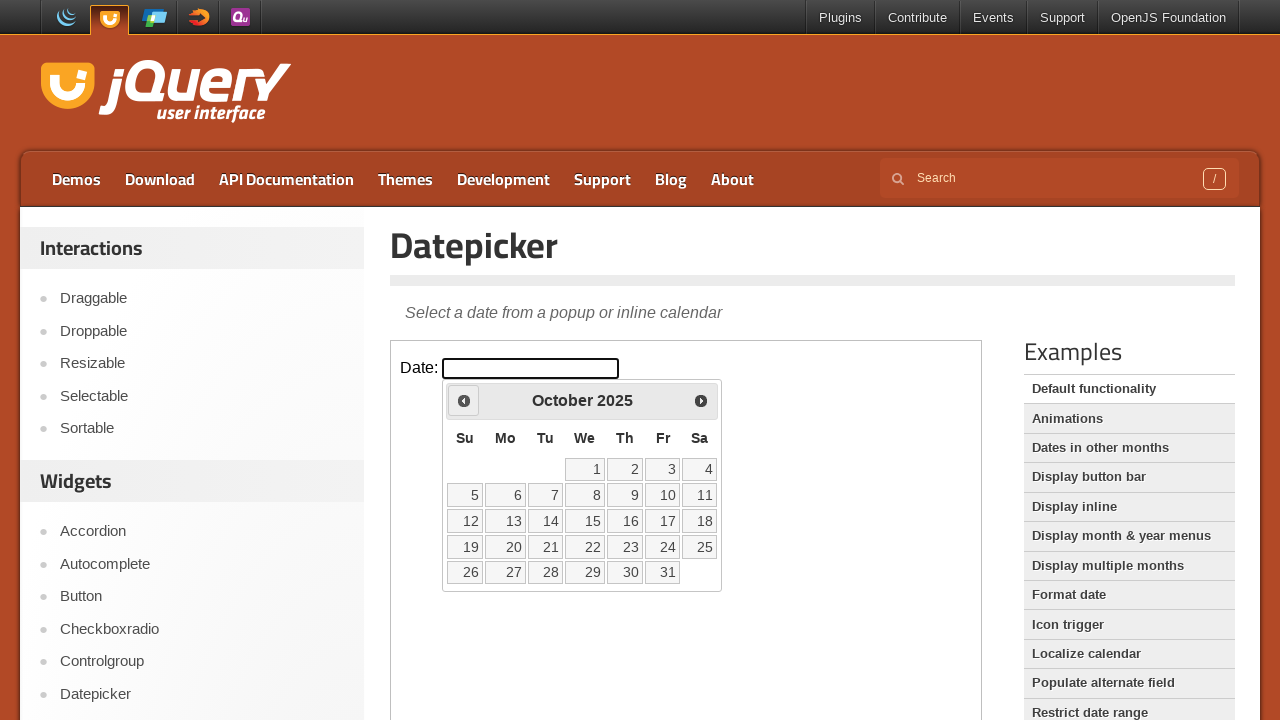

Clicked previous month button to navigate backwards at (464, 400) on iframe >> nth=0 >> internal:control=enter-frame >> xpath=//a[@title='Prev']
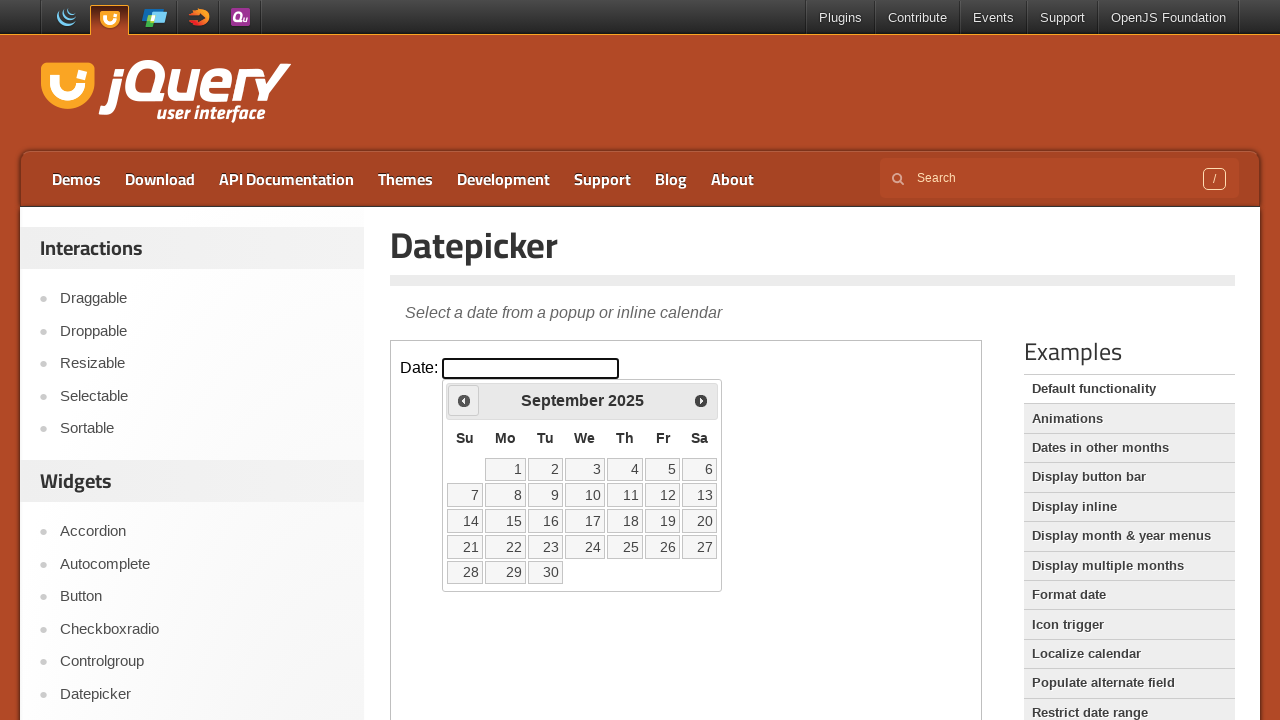

Checked current month/year: September 2025
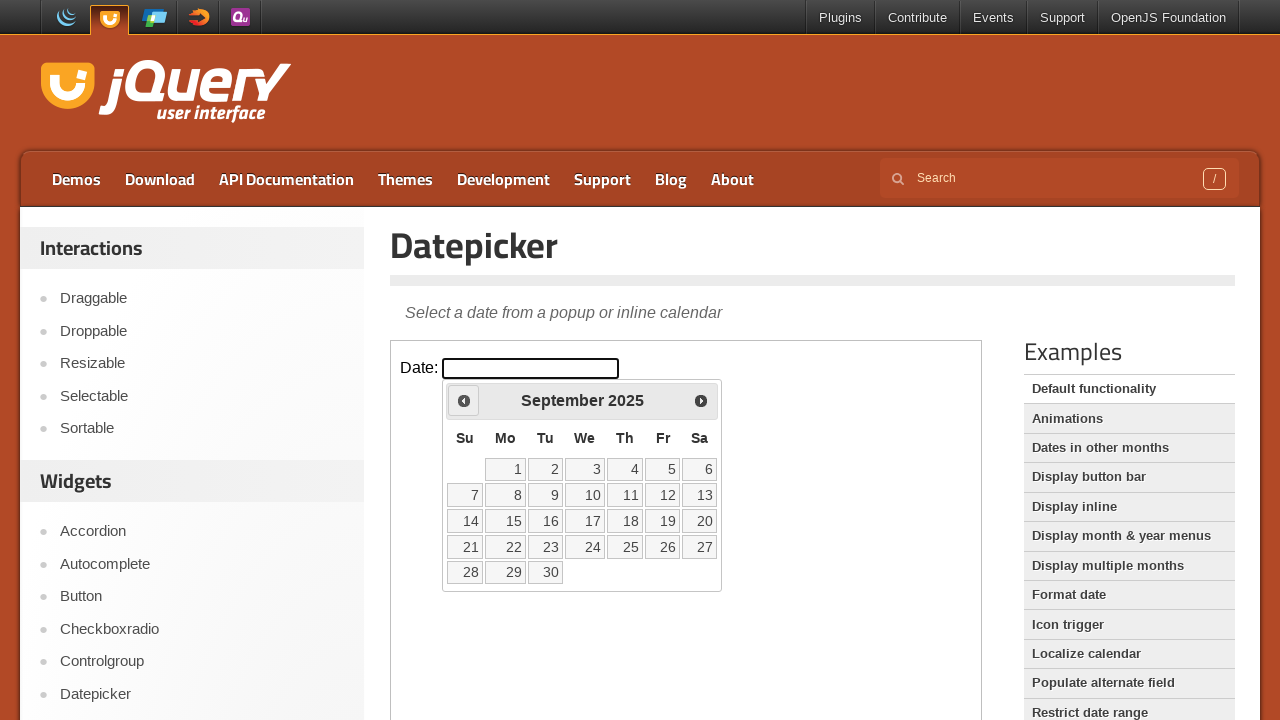

Clicked previous month button to navigate backwards at (464, 400) on iframe >> nth=0 >> internal:control=enter-frame >> xpath=//a[@title='Prev']
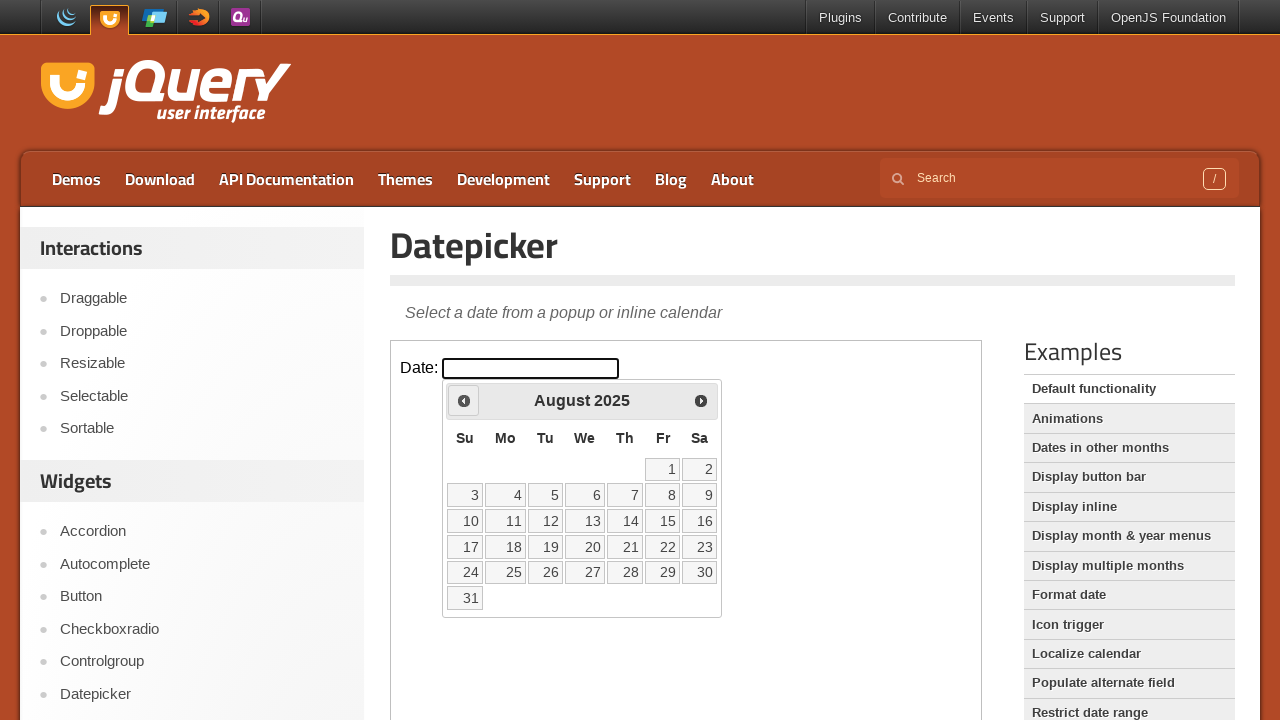

Checked current month/year: August 2025
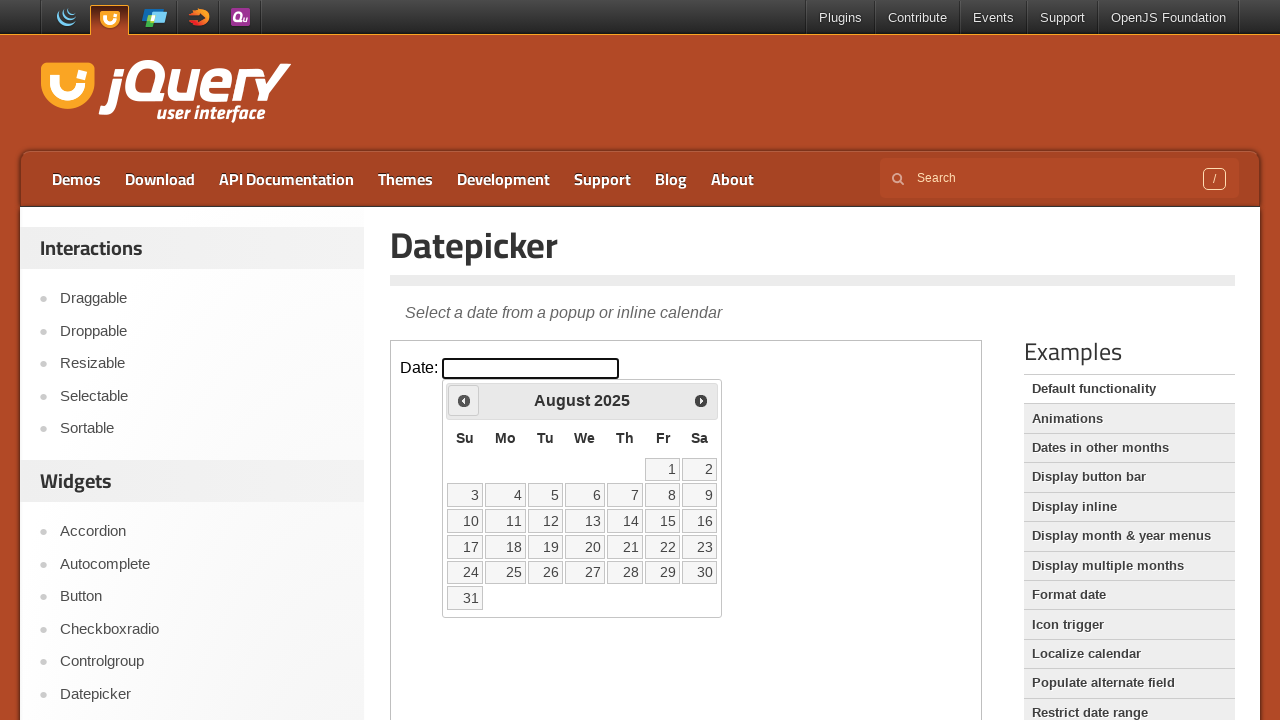

Clicked previous month button to navigate backwards at (464, 400) on iframe >> nth=0 >> internal:control=enter-frame >> xpath=//a[@title='Prev']
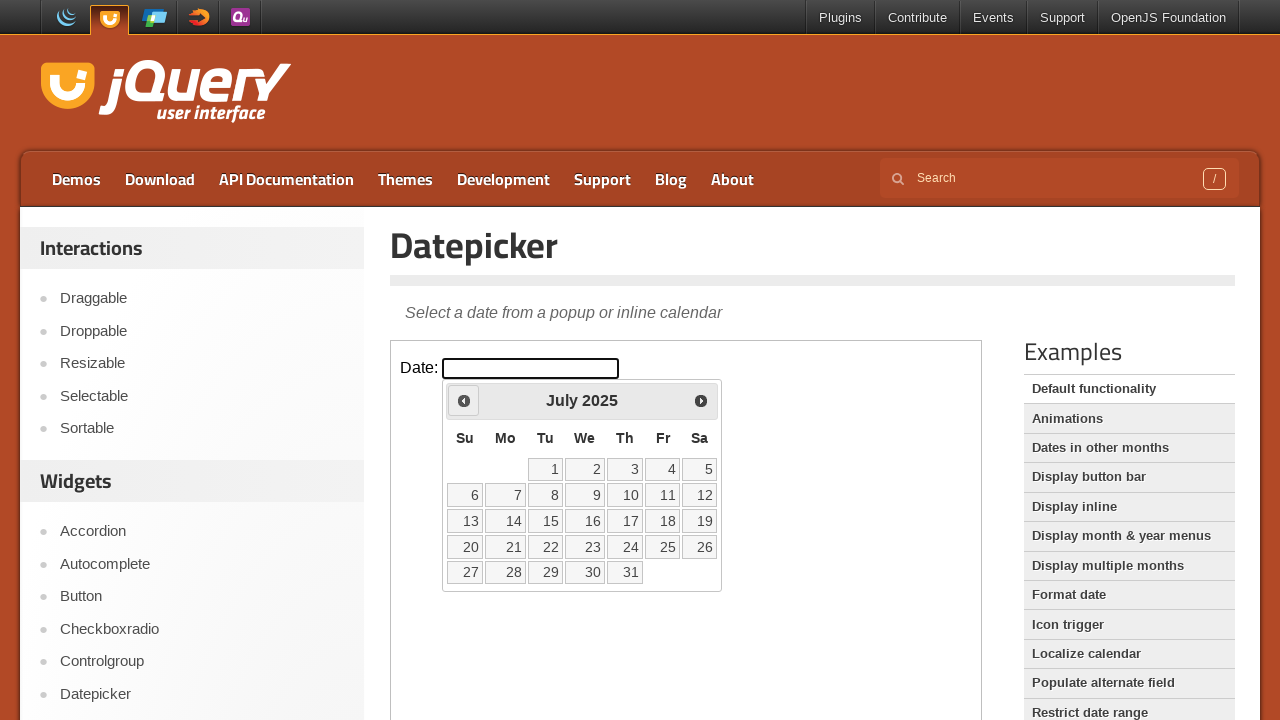

Checked current month/year: July 2025
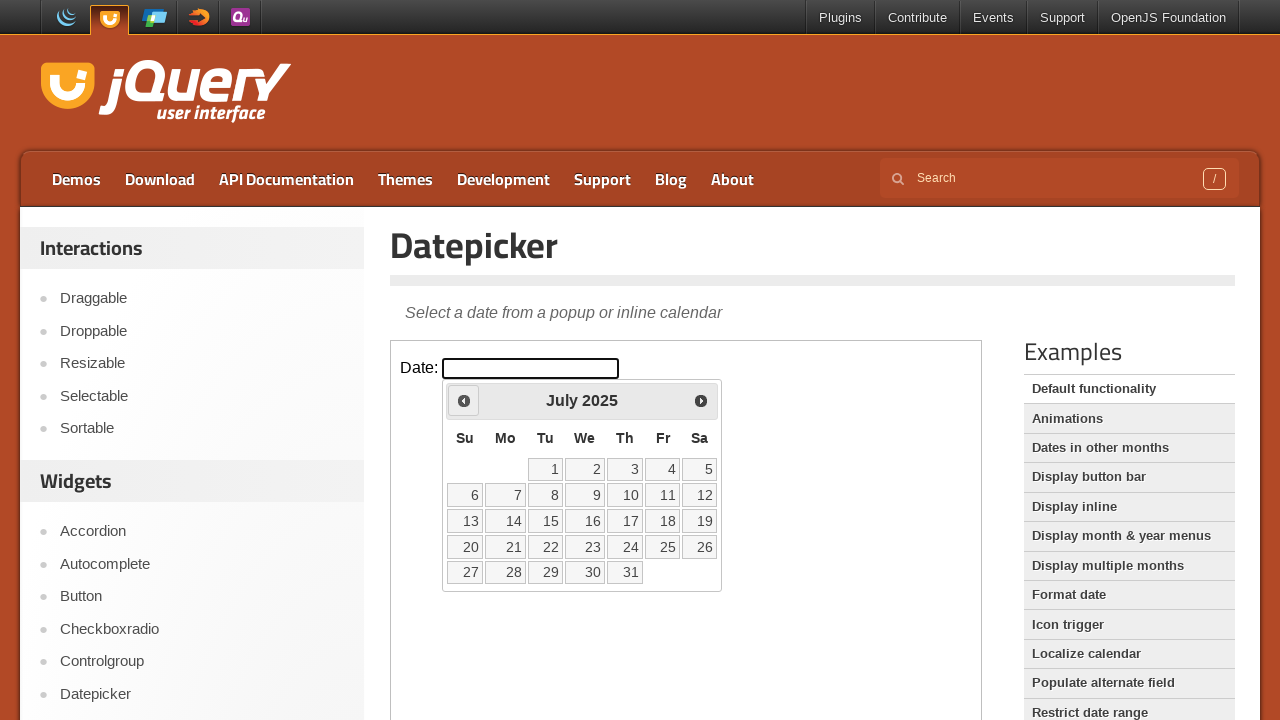

Clicked previous month button to navigate backwards at (464, 400) on iframe >> nth=0 >> internal:control=enter-frame >> xpath=//a[@title='Prev']
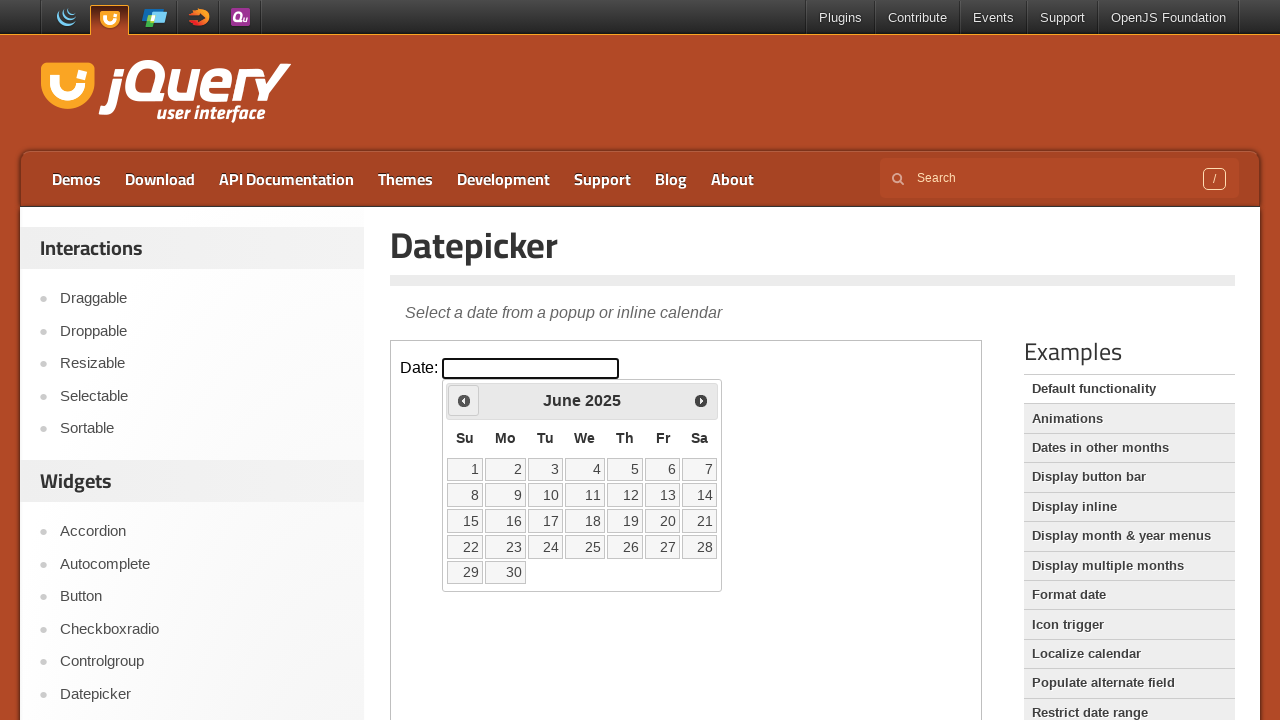

Checked current month/year: June 2025
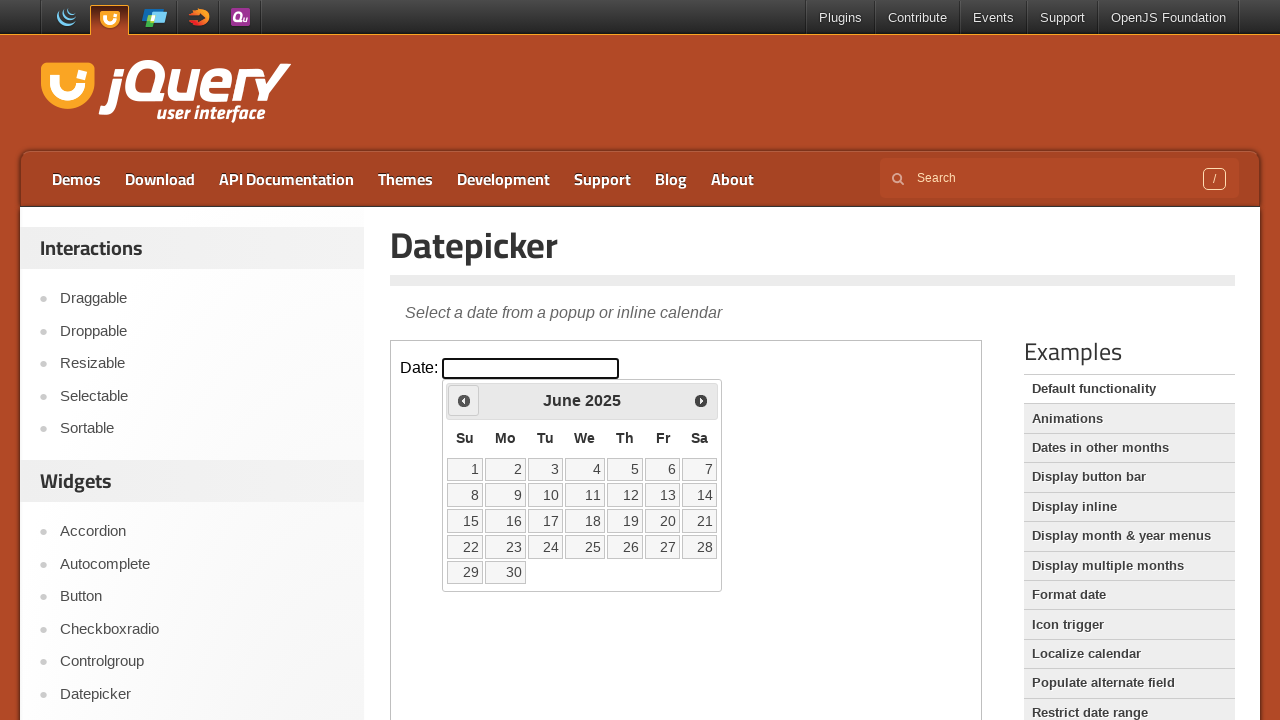

Clicked previous month button to navigate backwards at (464, 400) on iframe >> nth=0 >> internal:control=enter-frame >> xpath=//a[@title='Prev']
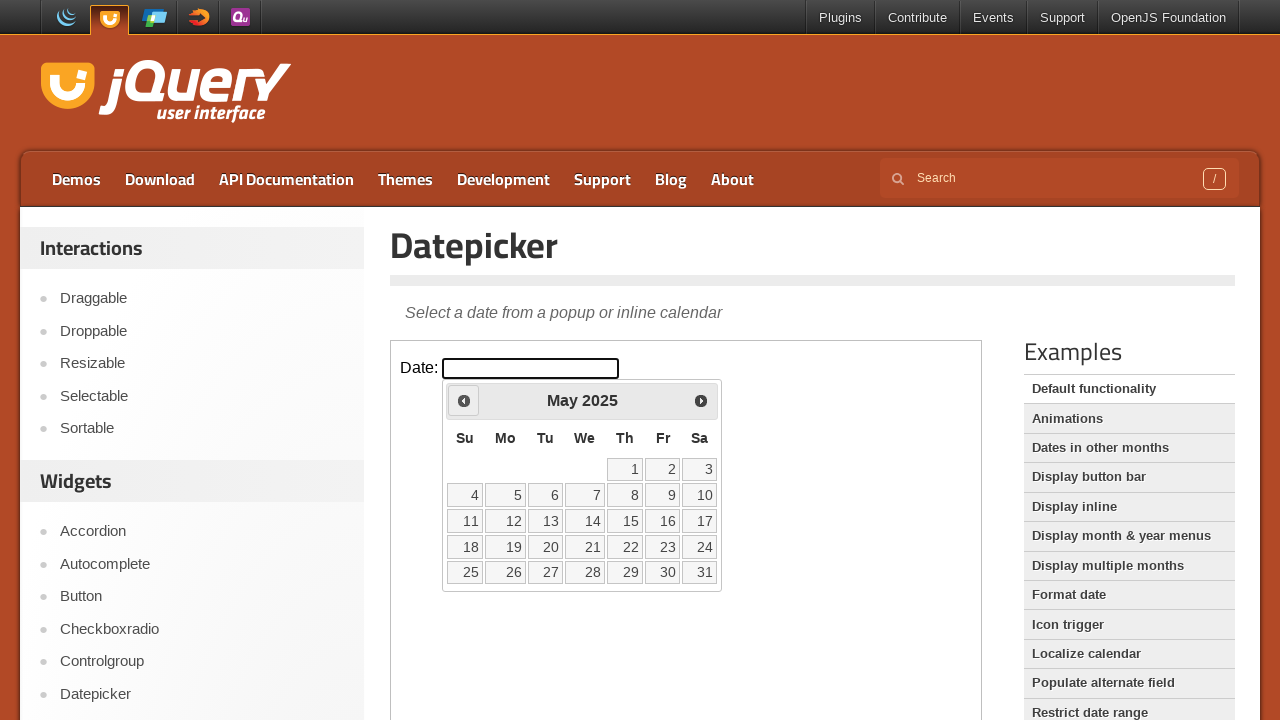

Checked current month/year: May 2025
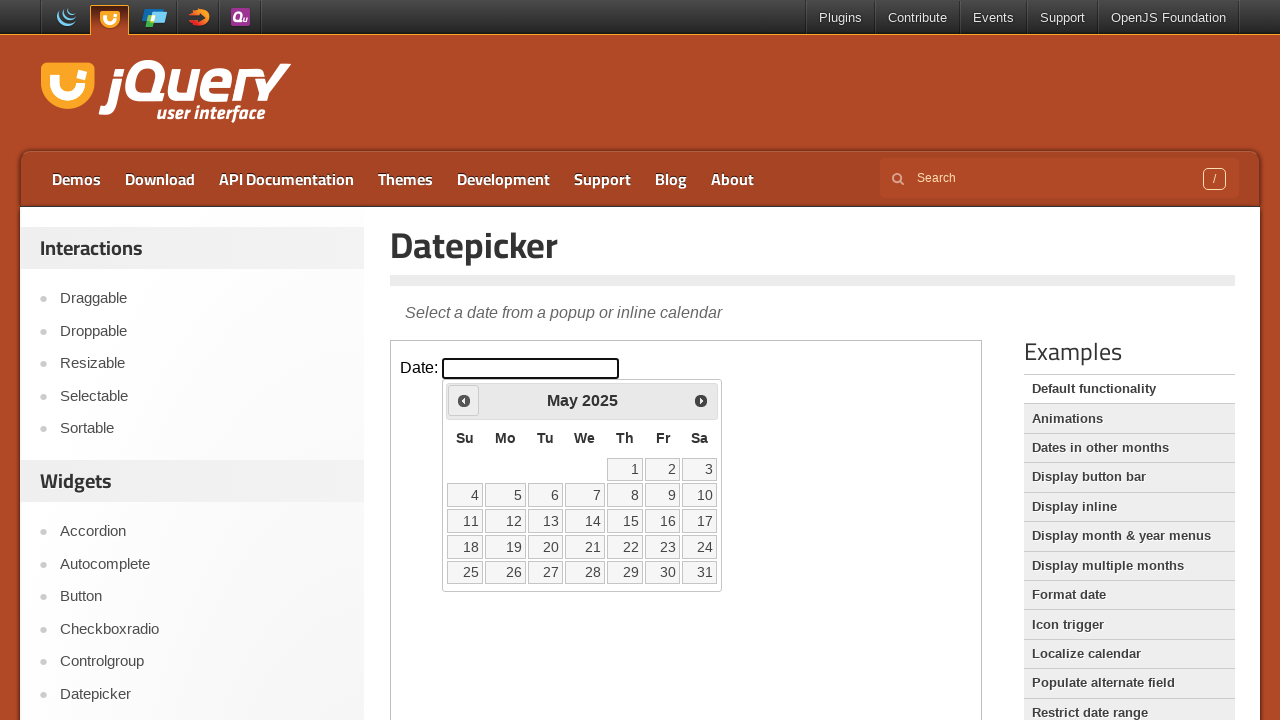

Clicked previous month button to navigate backwards at (464, 400) on iframe >> nth=0 >> internal:control=enter-frame >> xpath=//a[@title='Prev']
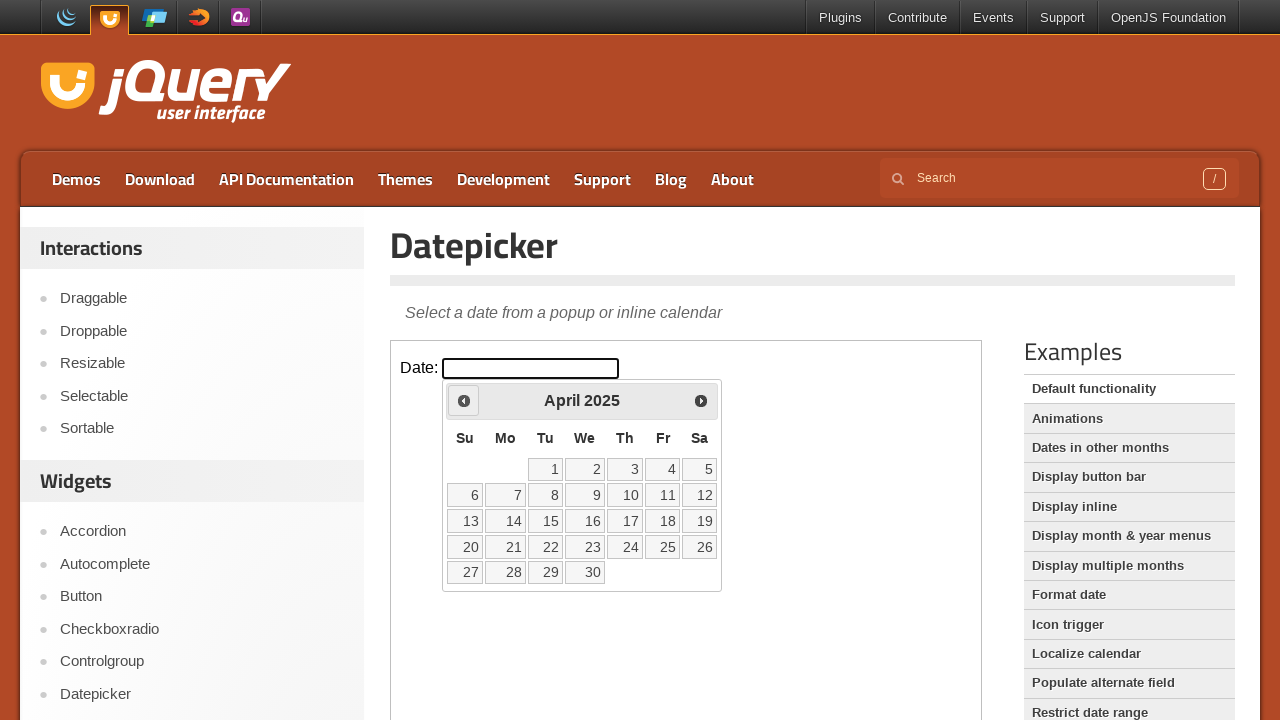

Checked current month/year: April 2025
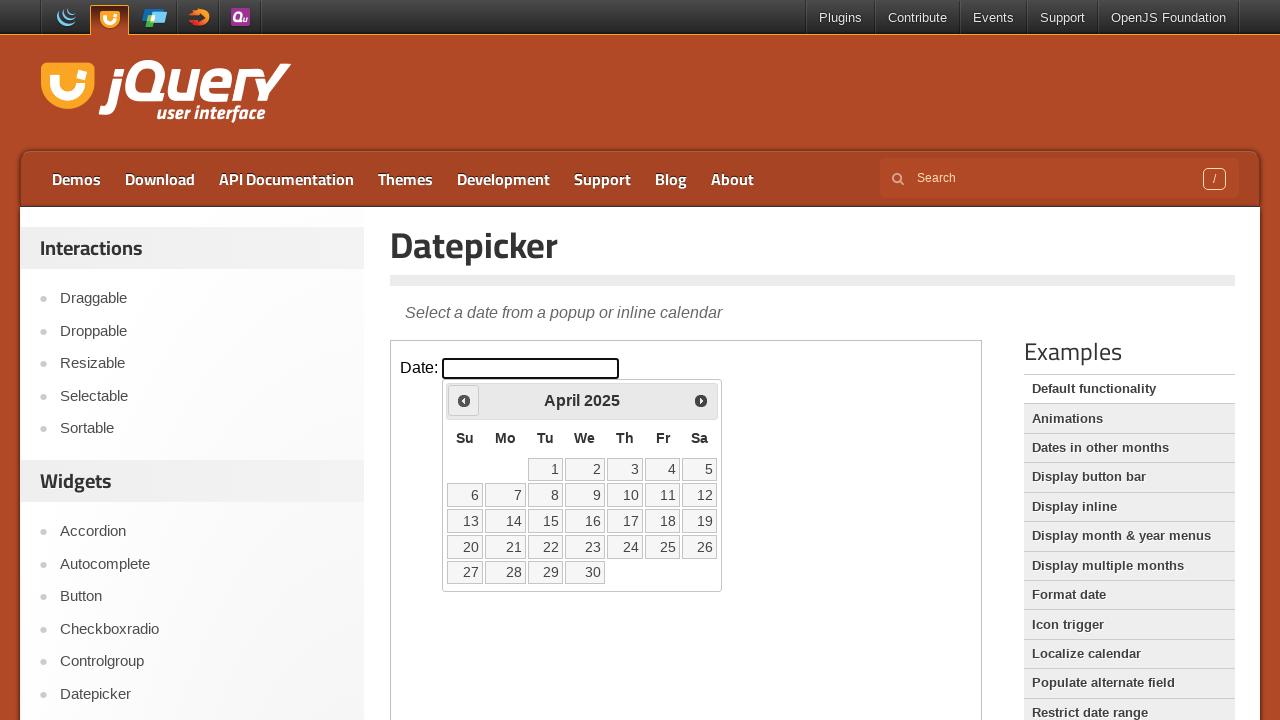

Clicked previous month button to navigate backwards at (464, 400) on iframe >> nth=0 >> internal:control=enter-frame >> xpath=//a[@title='Prev']
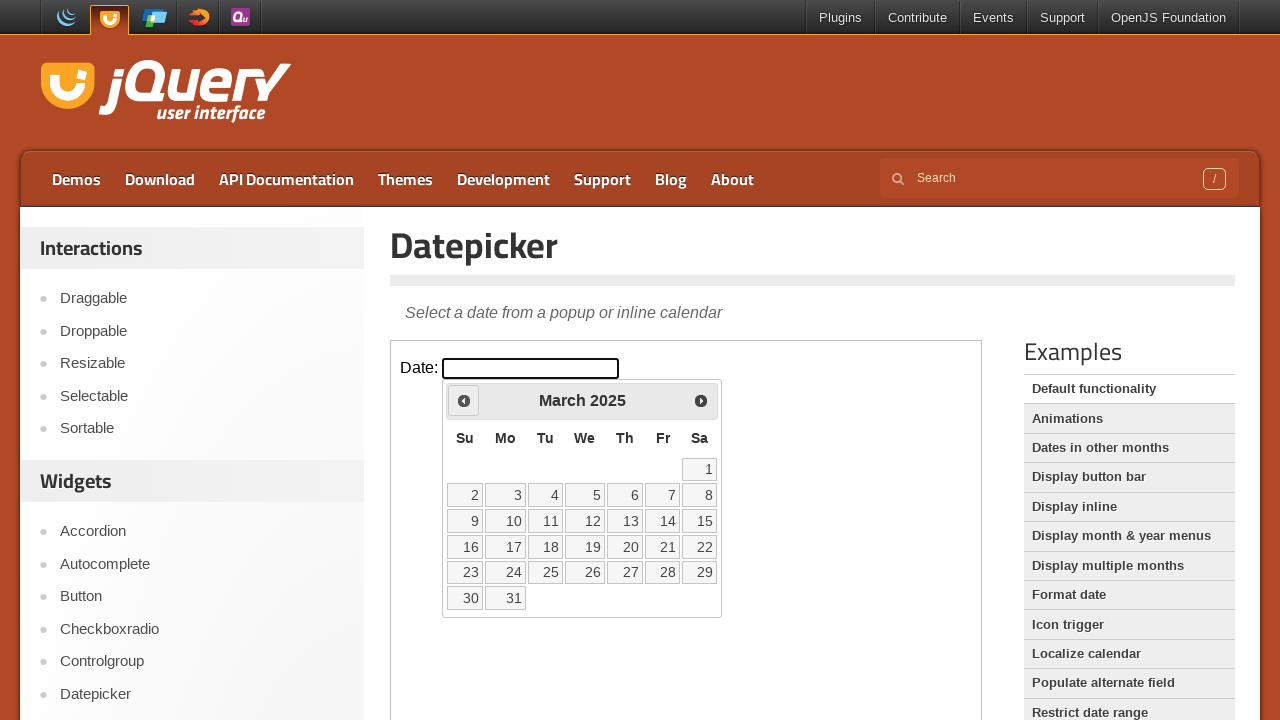

Checked current month/year: March 2025
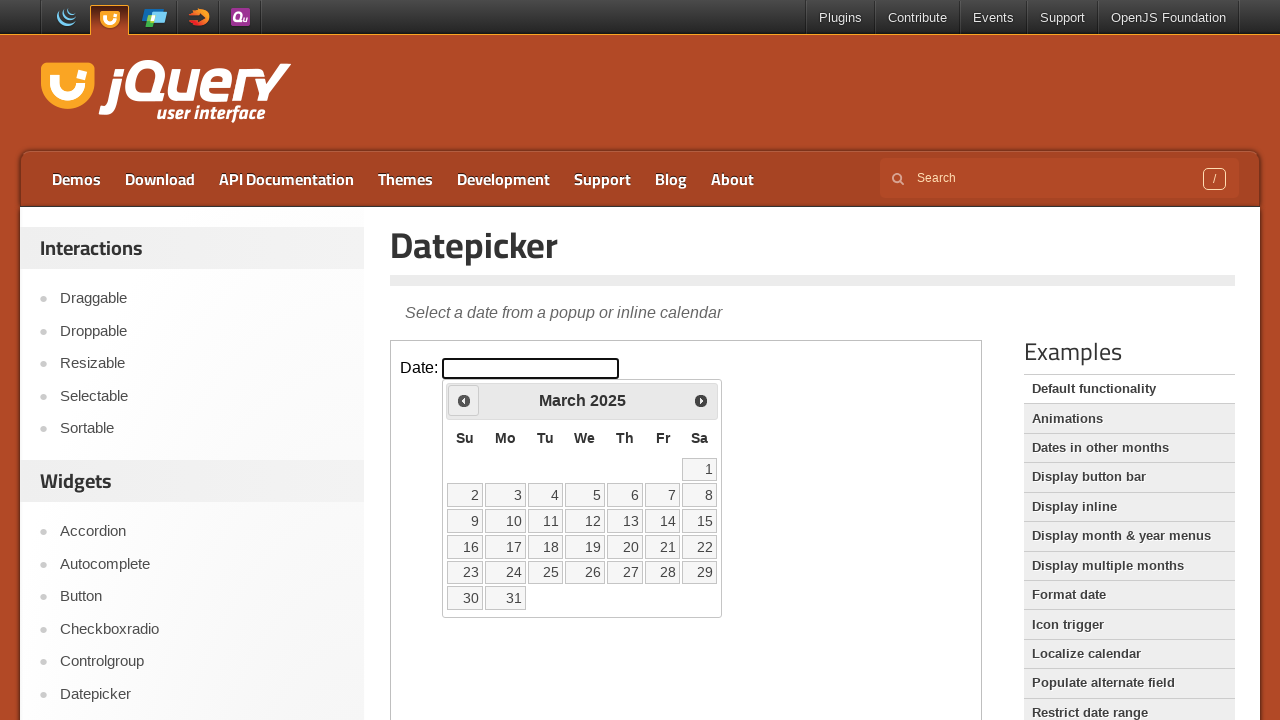

Clicked previous month button to navigate backwards at (464, 400) on iframe >> nth=0 >> internal:control=enter-frame >> xpath=//a[@title='Prev']
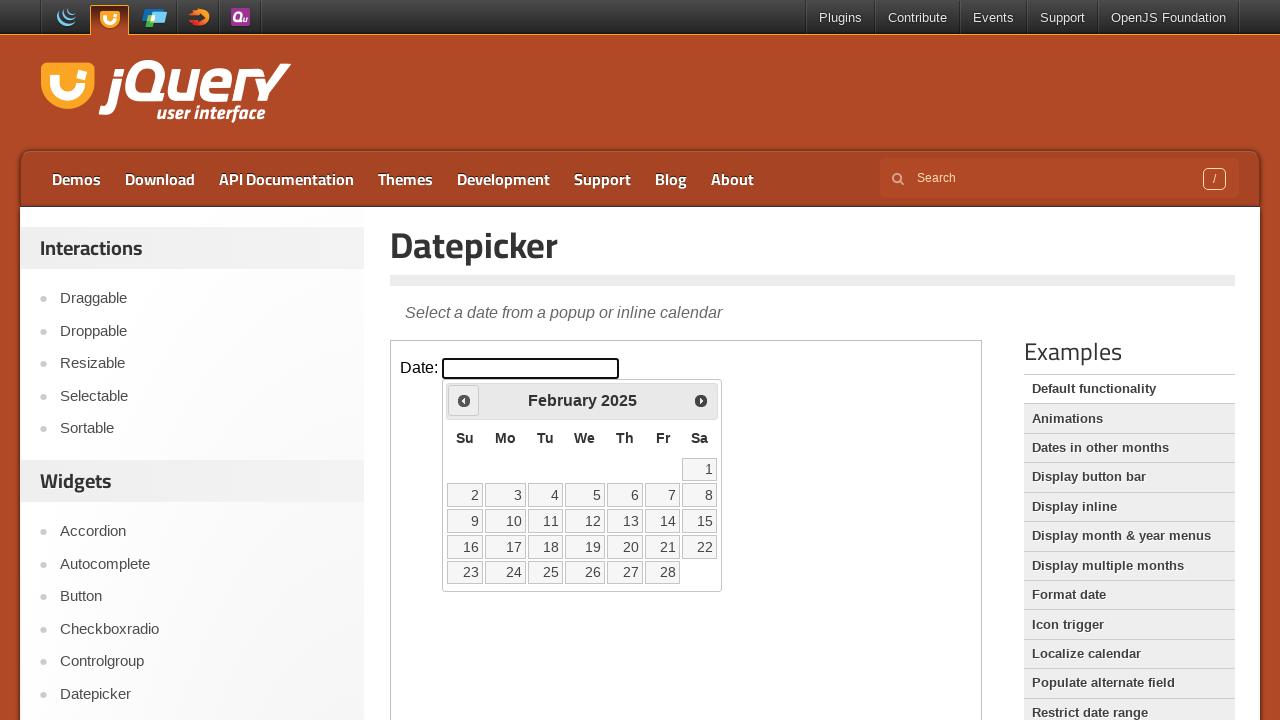

Checked current month/year: February 2025
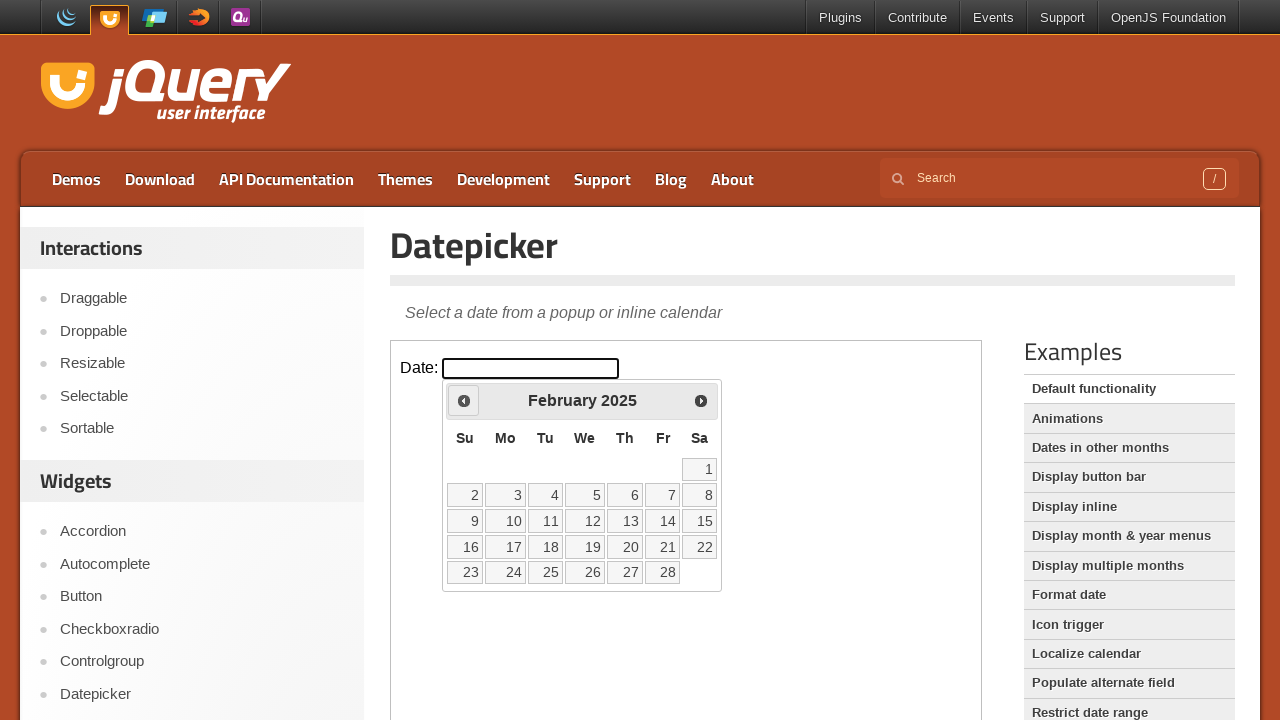

Clicked previous month button to navigate backwards at (464, 400) on iframe >> nth=0 >> internal:control=enter-frame >> xpath=//a[@title='Prev']
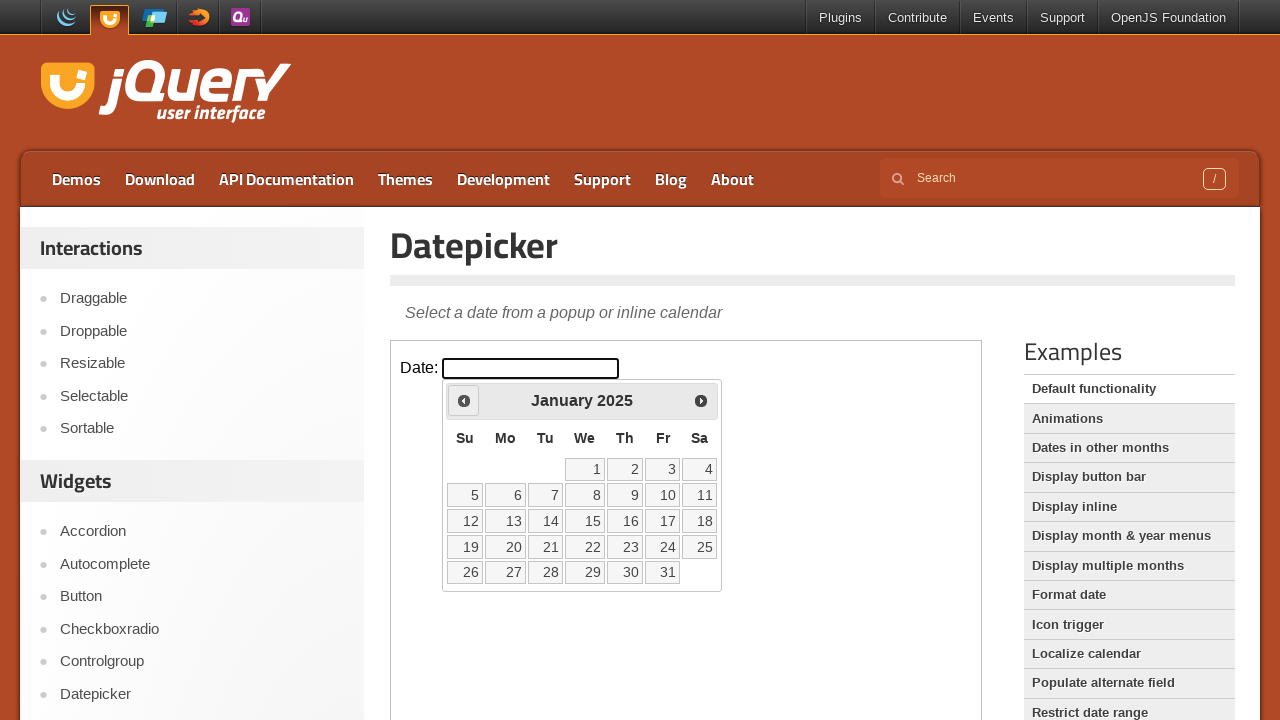

Checked current month/year: January 2025
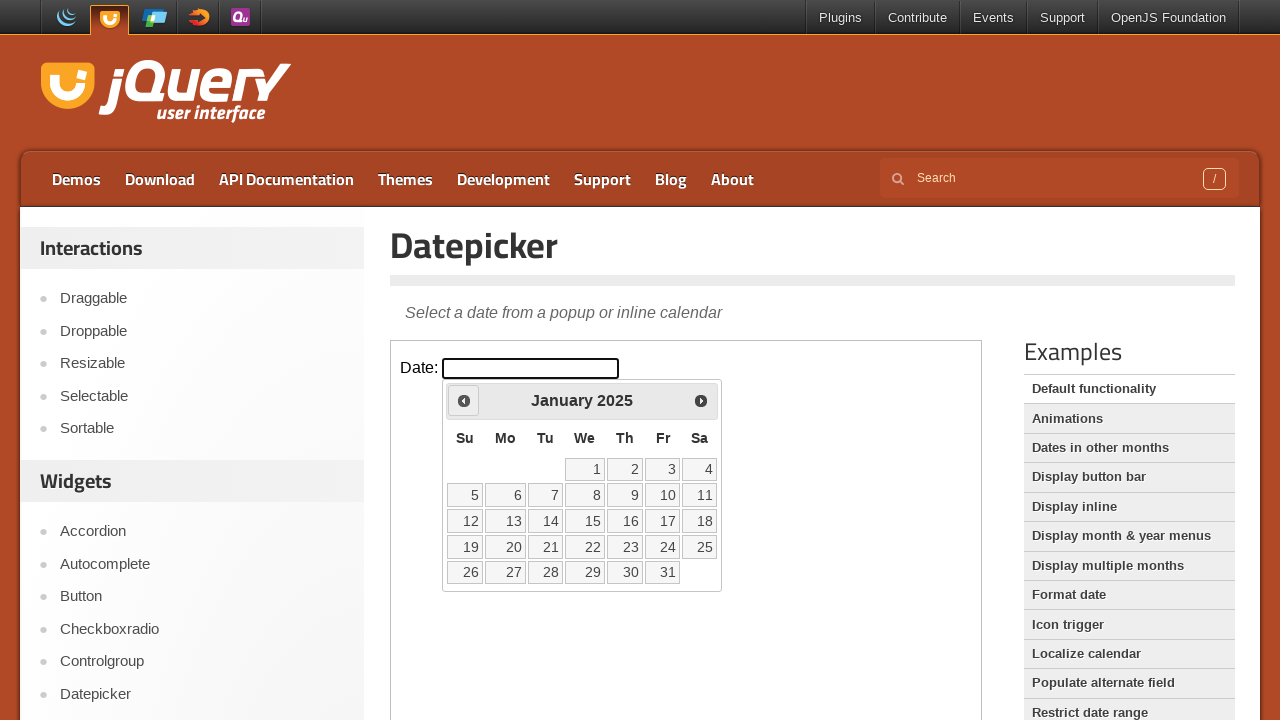

Clicked previous month button to navigate backwards at (464, 400) on iframe >> nth=0 >> internal:control=enter-frame >> xpath=//a[@title='Prev']
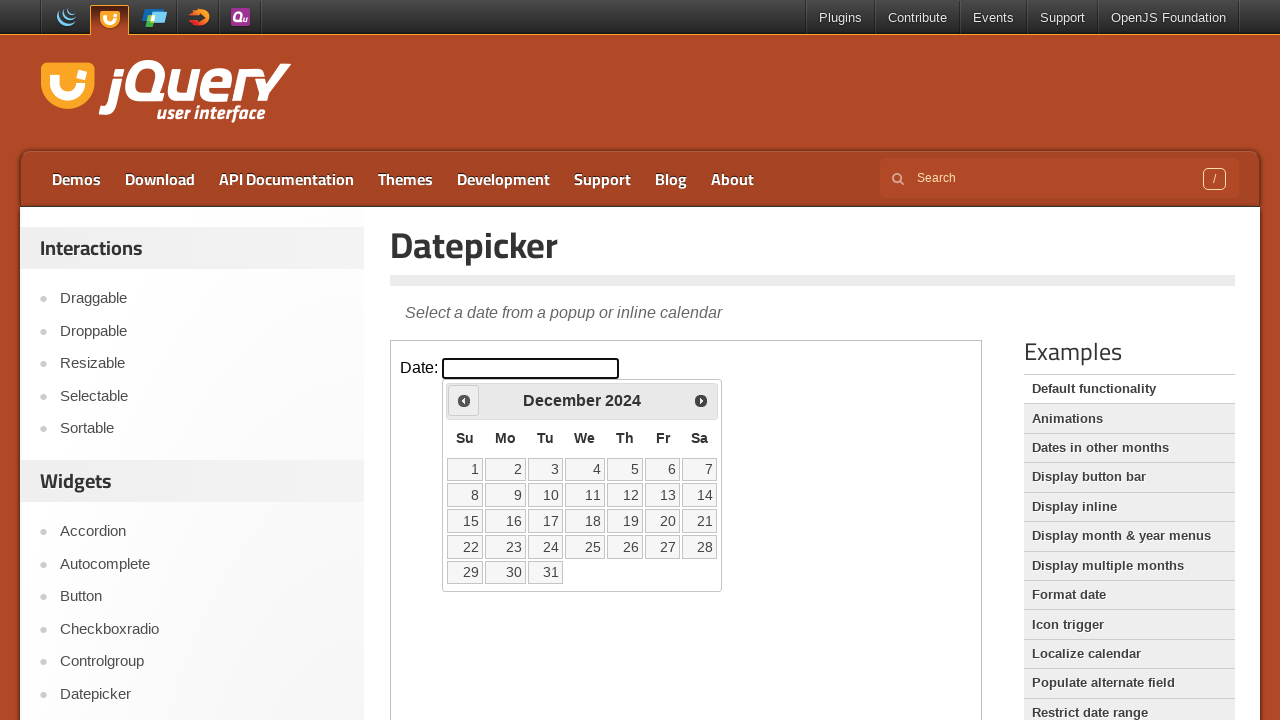

Checked current month/year: December 2024
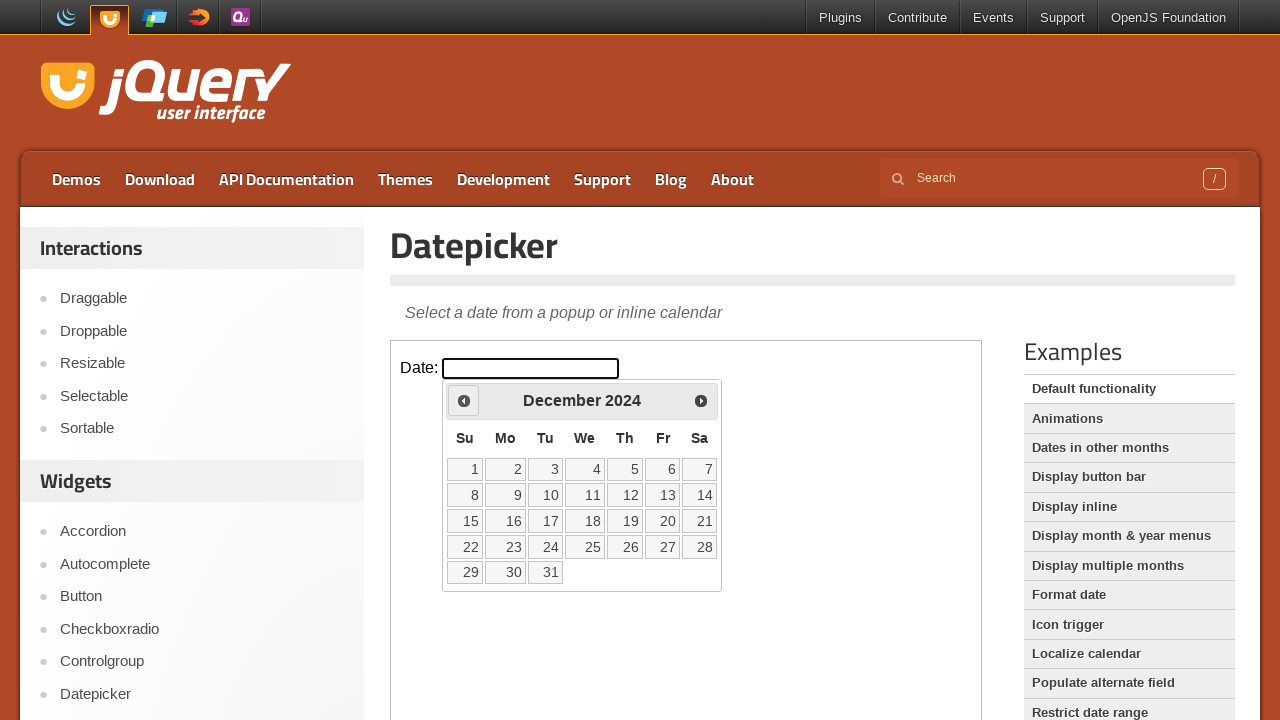

Clicked previous month button to navigate backwards at (464, 400) on iframe >> nth=0 >> internal:control=enter-frame >> xpath=//a[@title='Prev']
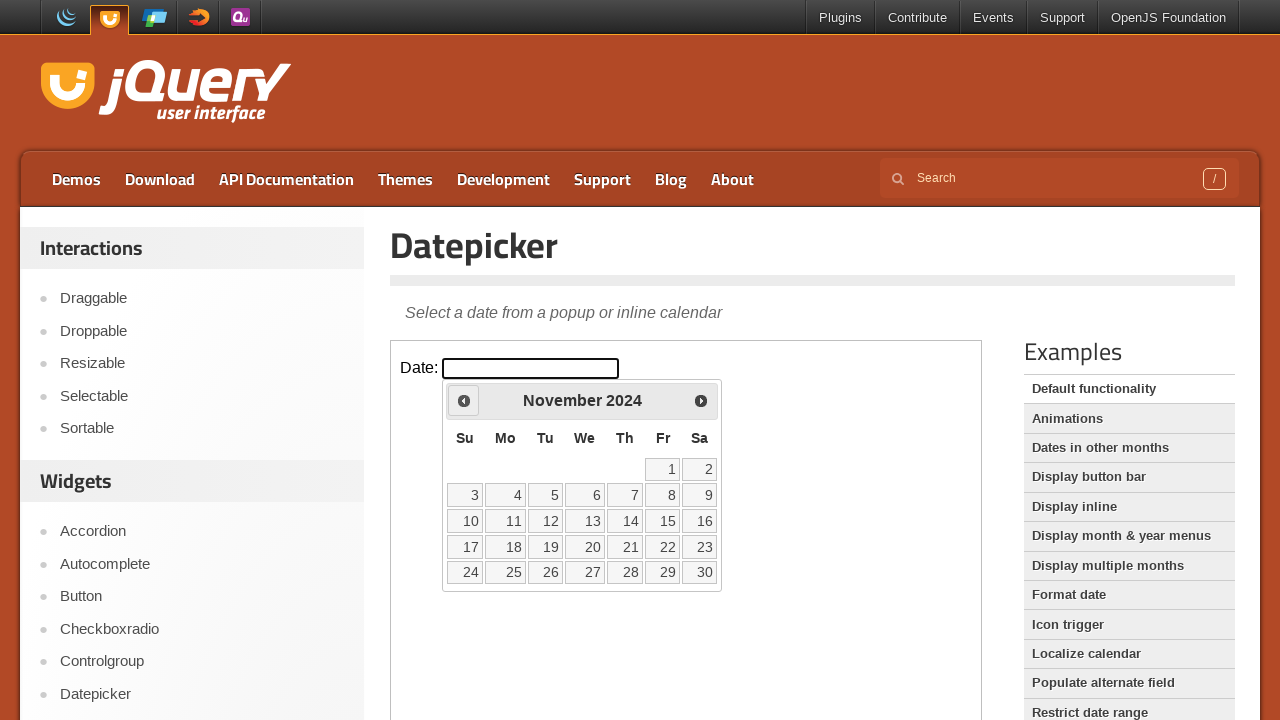

Checked current month/year: November 2024
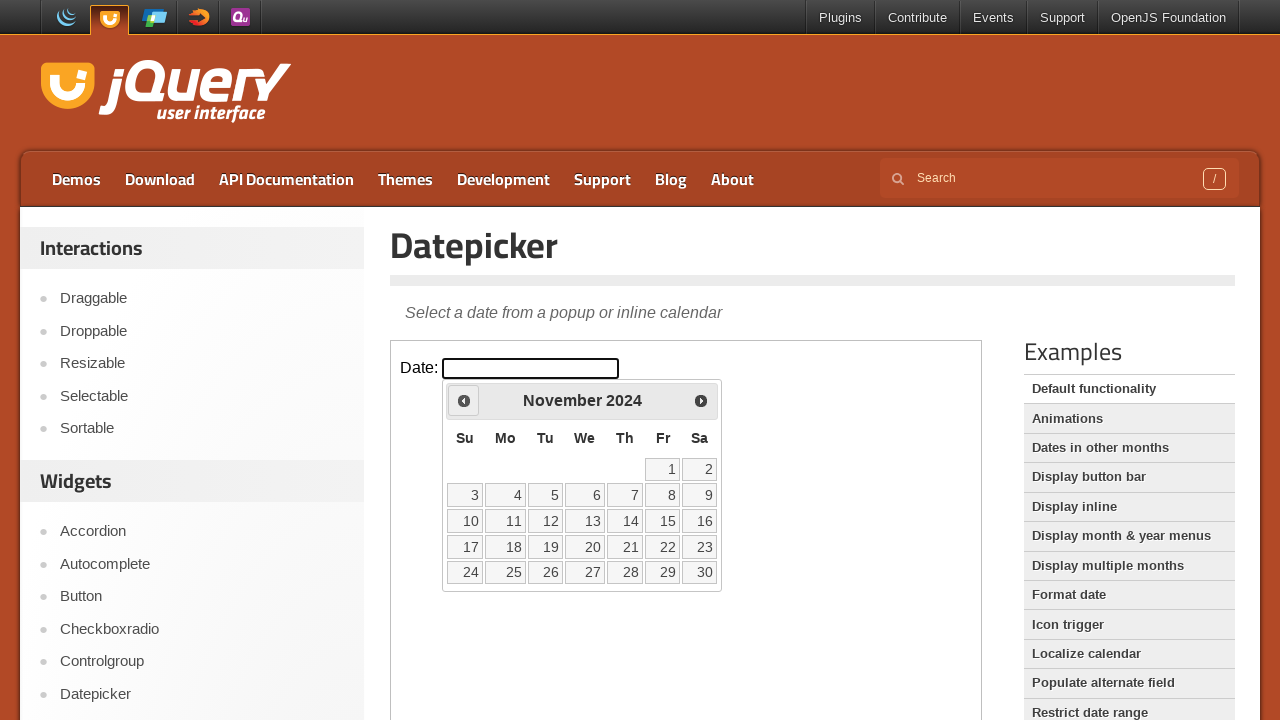

Clicked previous month button to navigate backwards at (464, 400) on iframe >> nth=0 >> internal:control=enter-frame >> xpath=//a[@title='Prev']
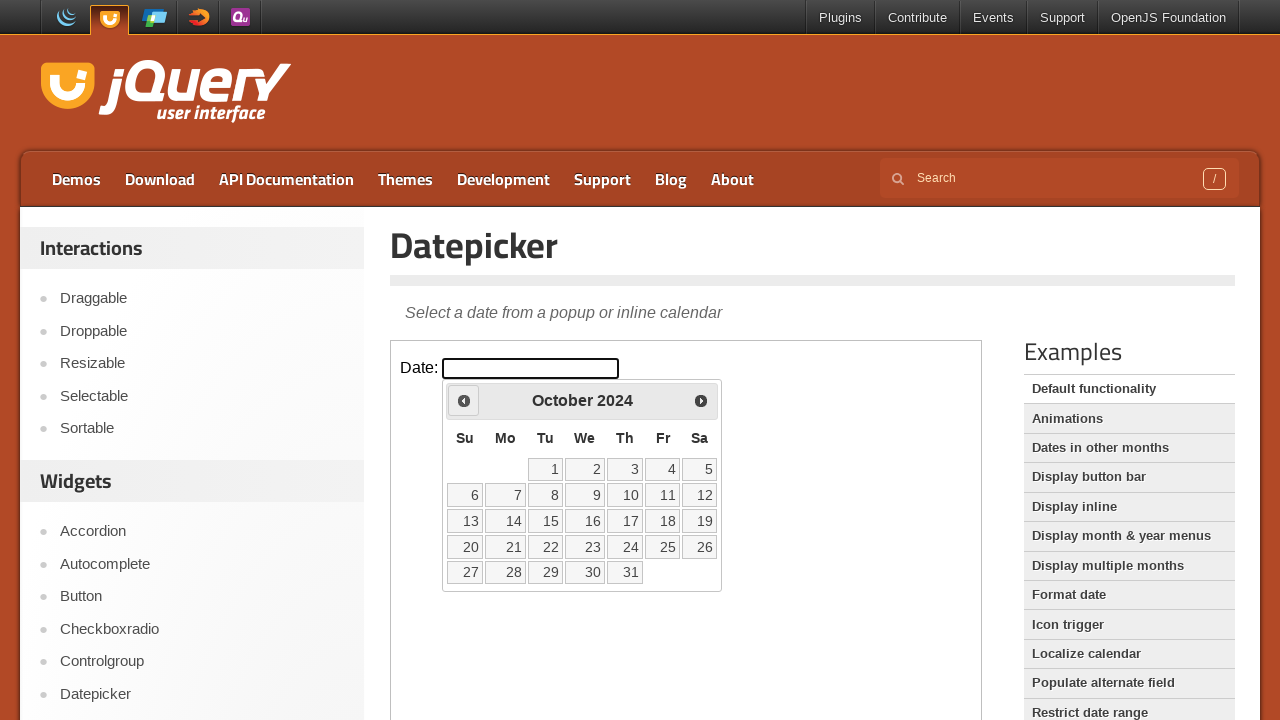

Checked current month/year: October 2024
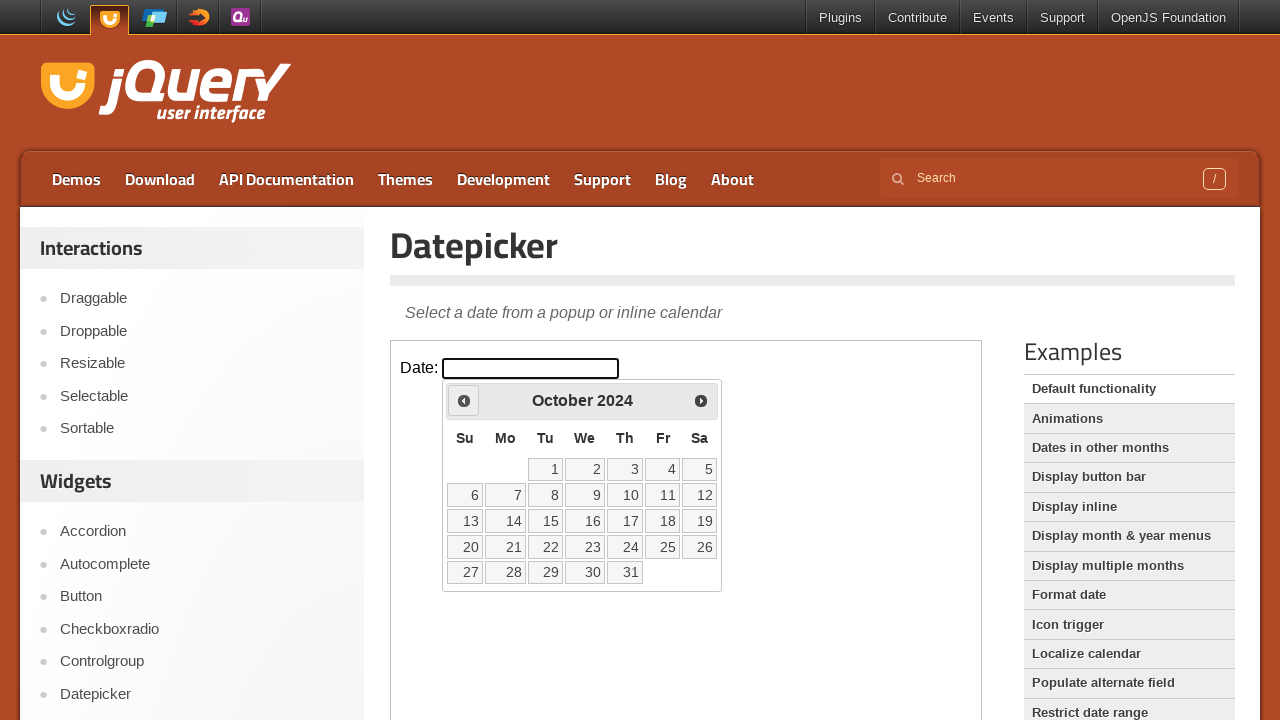

Clicked previous month button to navigate backwards at (464, 400) on iframe >> nth=0 >> internal:control=enter-frame >> xpath=//a[@title='Prev']
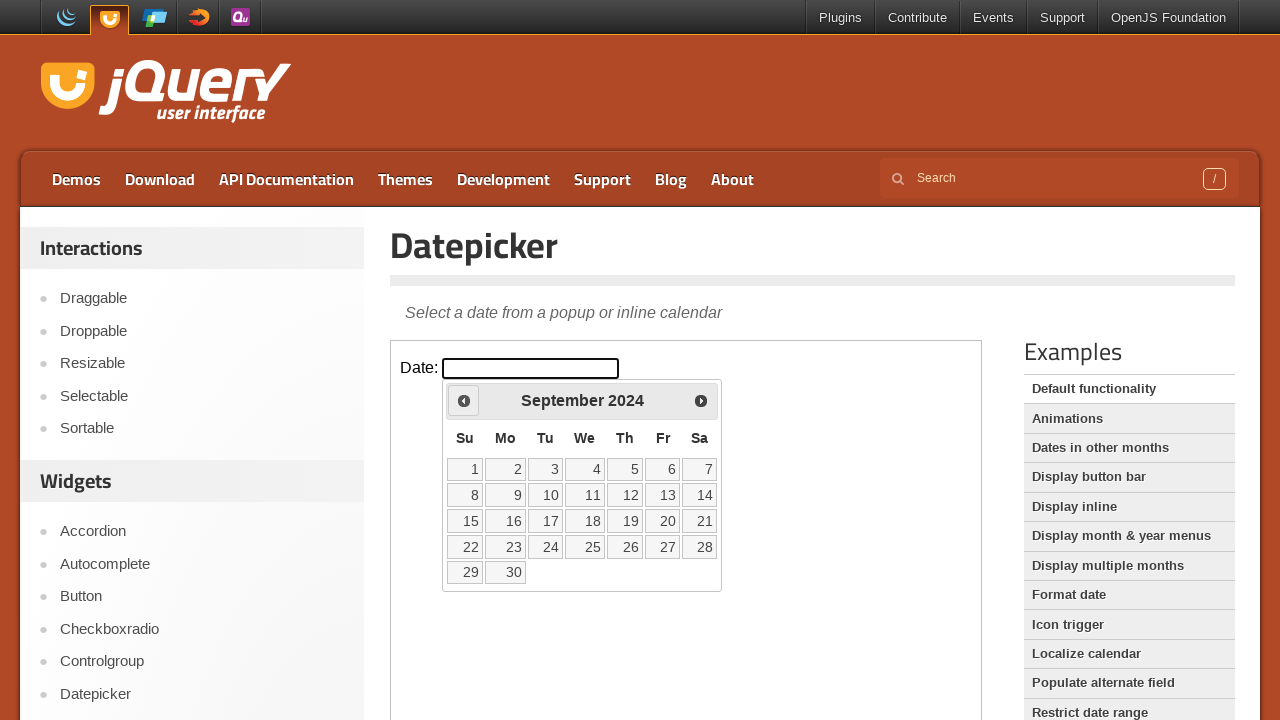

Checked current month/year: September 2024
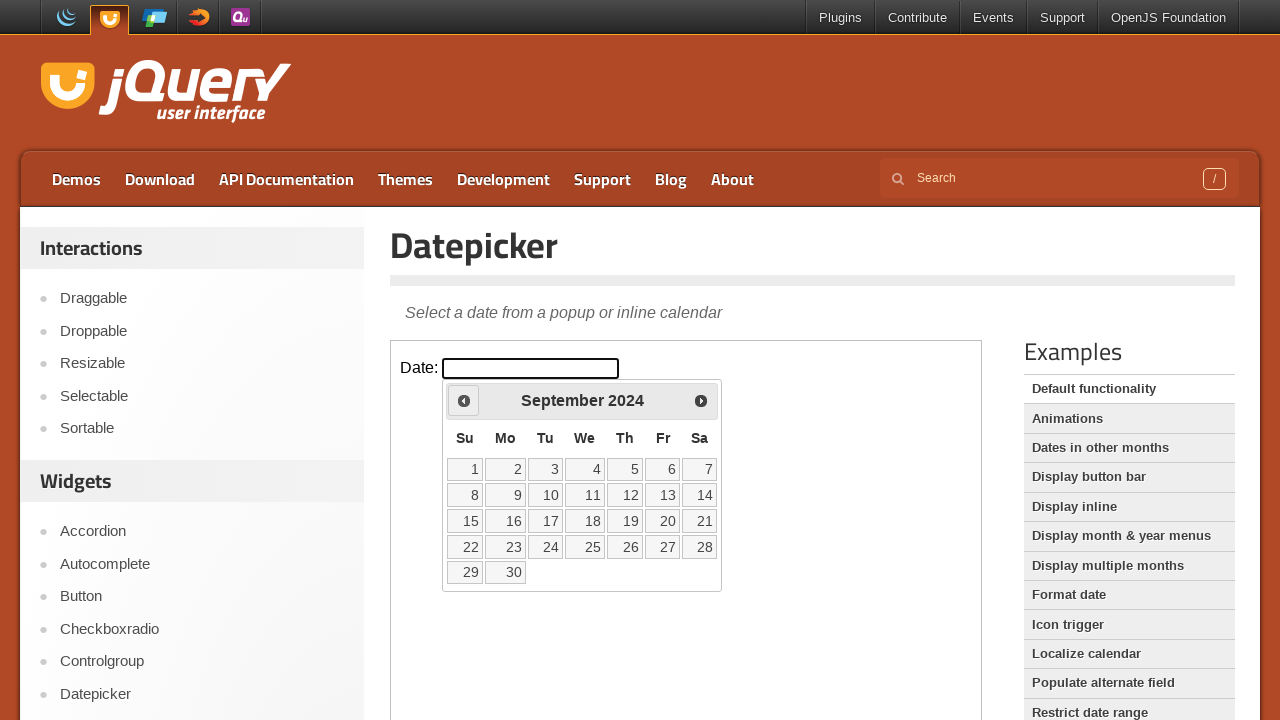

Clicked previous month button to navigate backwards at (464, 400) on iframe >> nth=0 >> internal:control=enter-frame >> xpath=//a[@title='Prev']
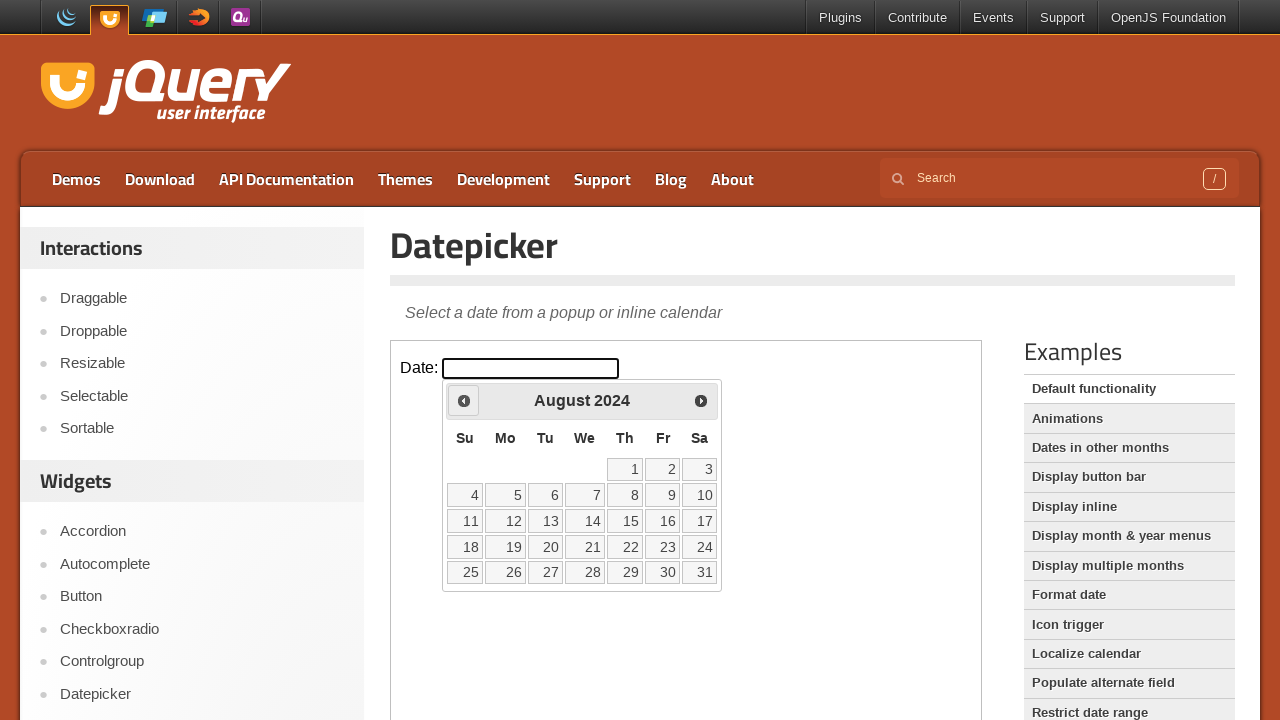

Checked current month/year: August 2024
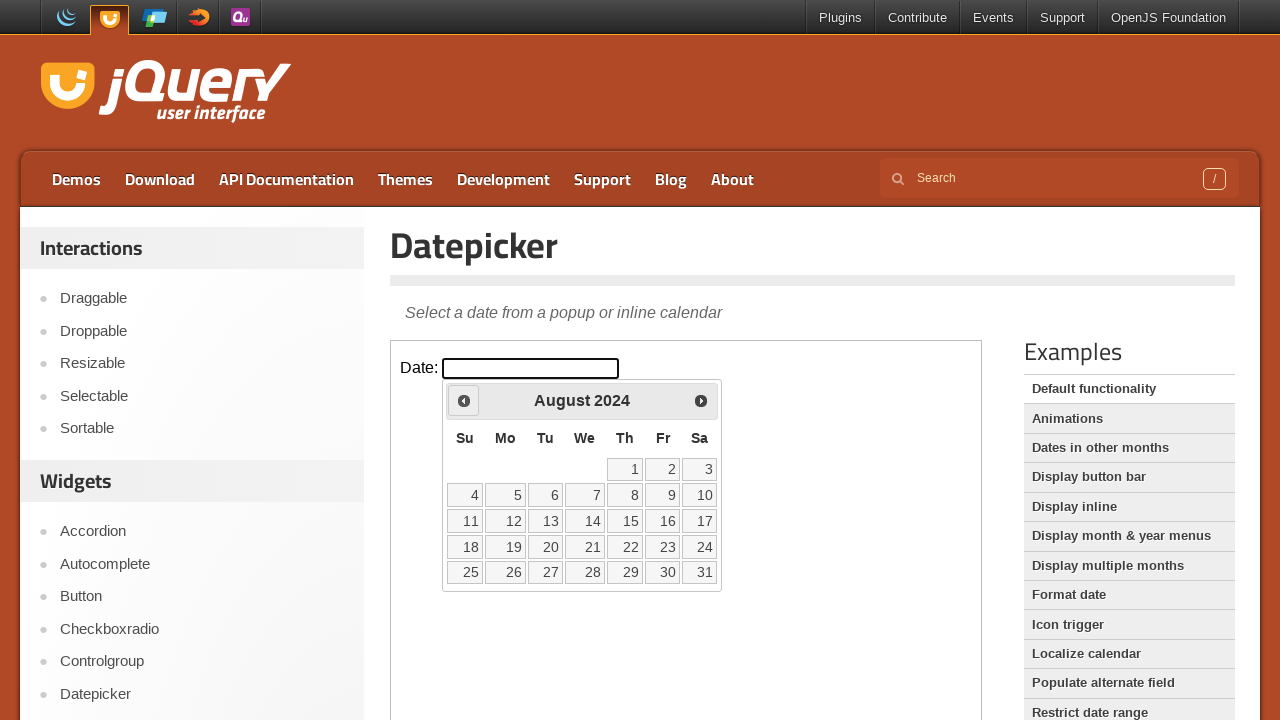

Clicked previous month button to navigate backwards at (464, 400) on iframe >> nth=0 >> internal:control=enter-frame >> xpath=//a[@title='Prev']
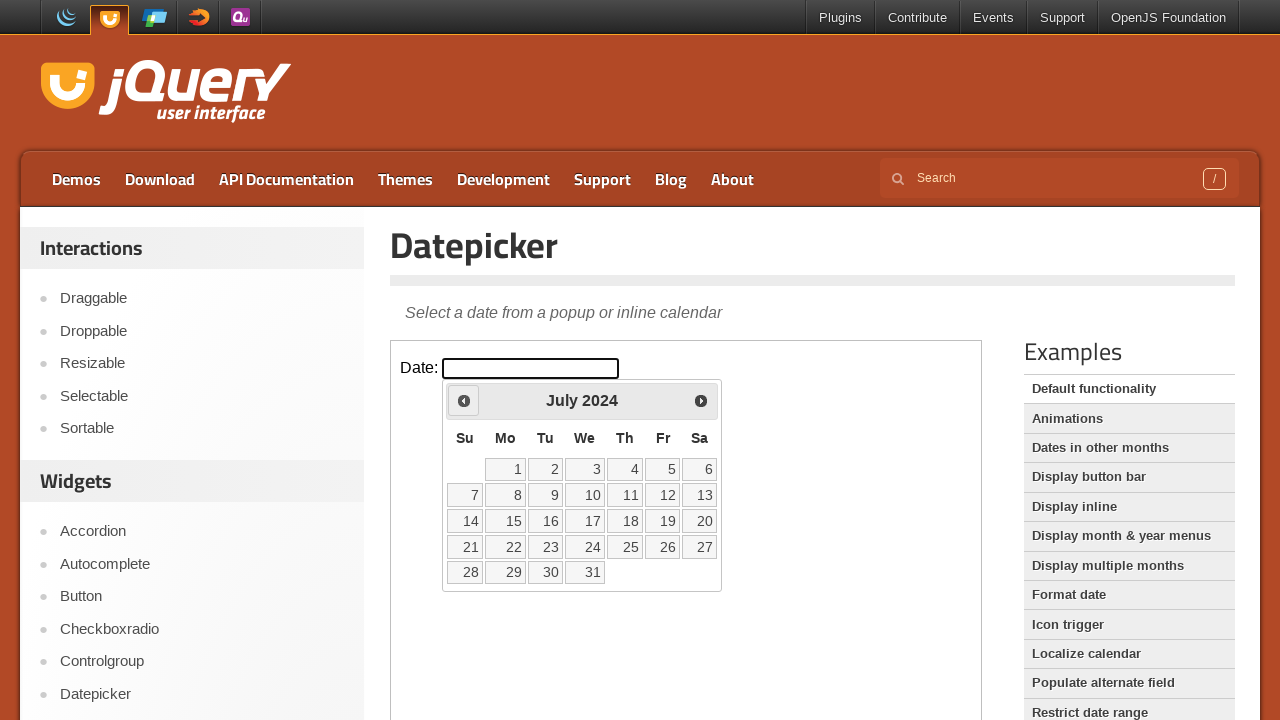

Checked current month/year: July 2024
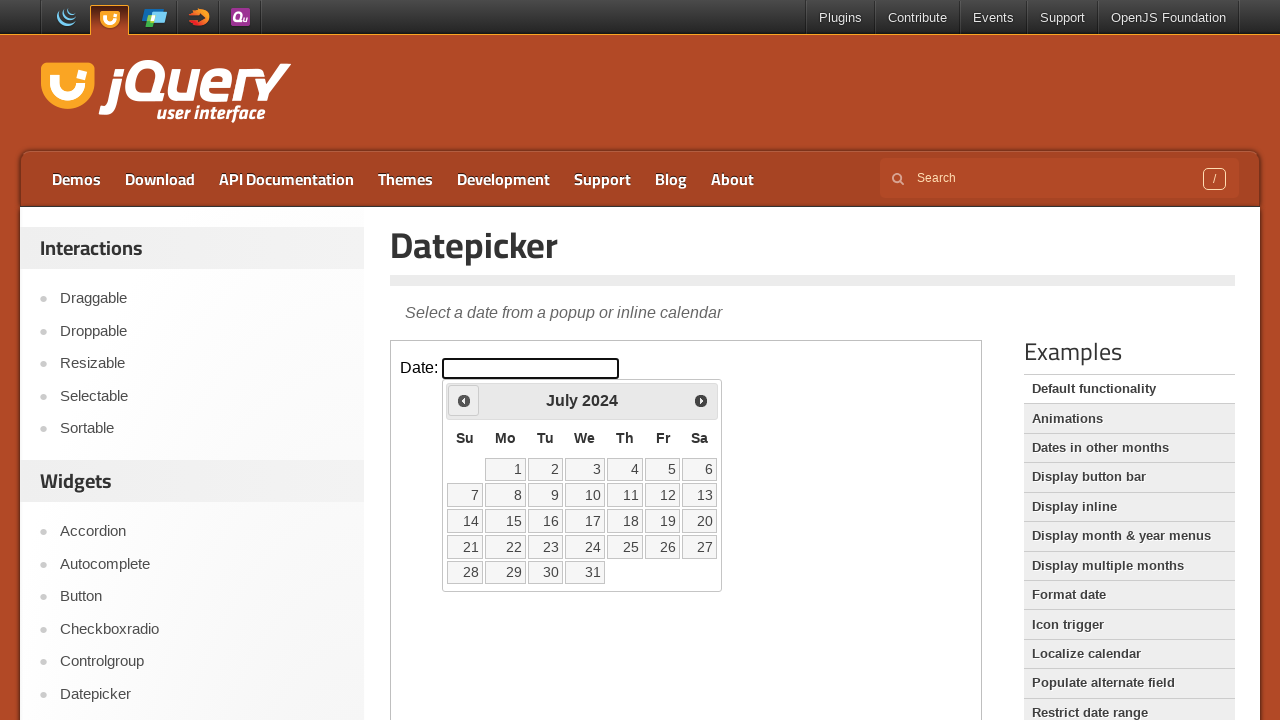

Clicked previous month button to navigate backwards at (464, 400) on iframe >> nth=0 >> internal:control=enter-frame >> xpath=//a[@title='Prev']
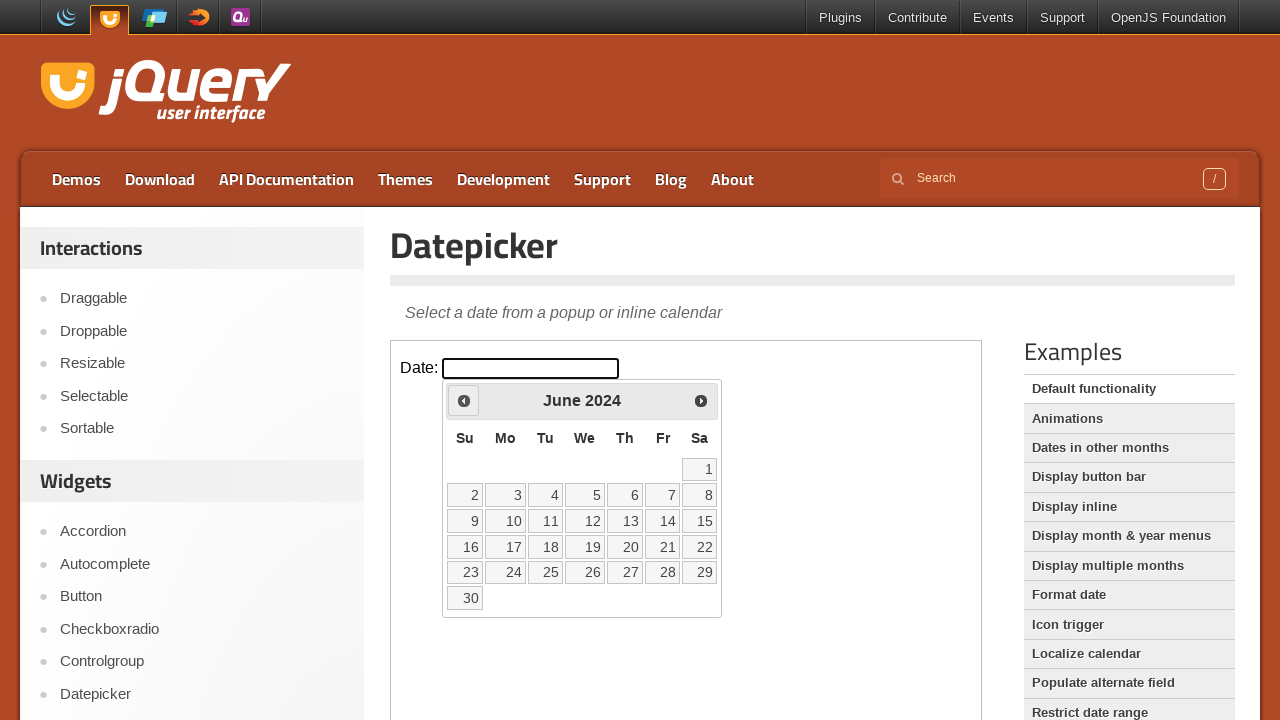

Checked current month/year: June 2024
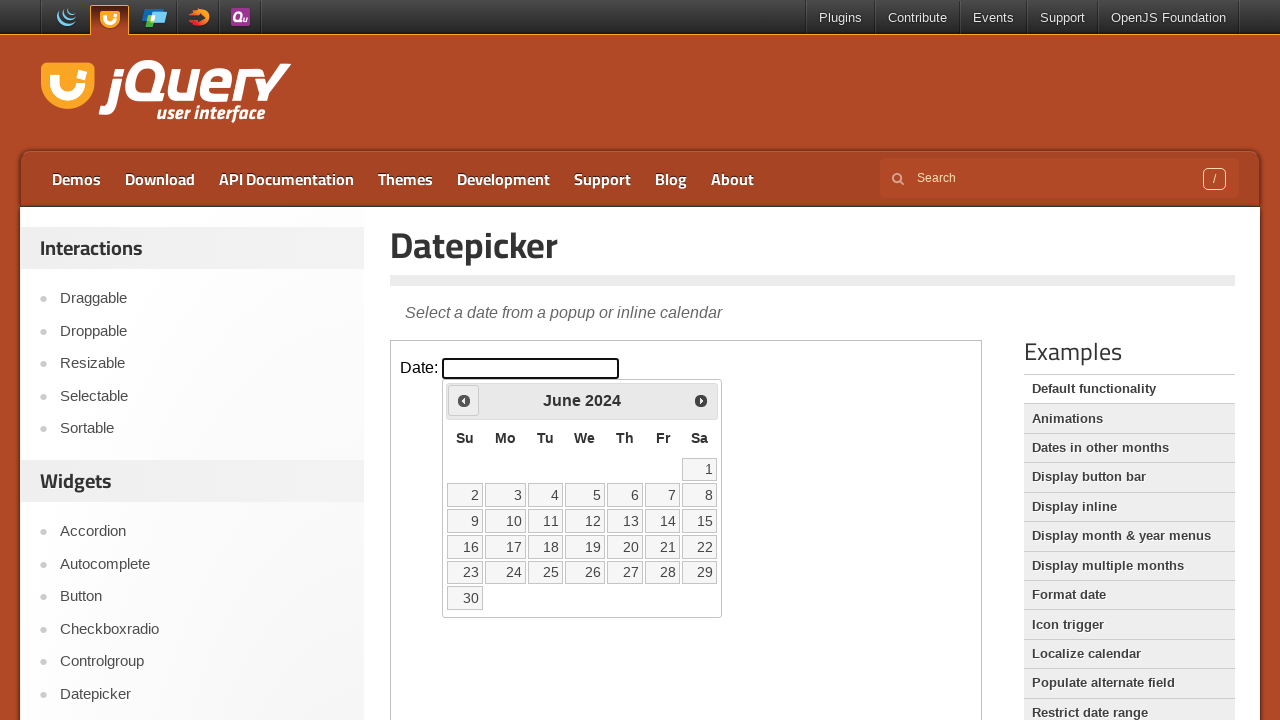

Clicked previous month button to navigate backwards at (464, 400) on iframe >> nth=0 >> internal:control=enter-frame >> xpath=//a[@title='Prev']
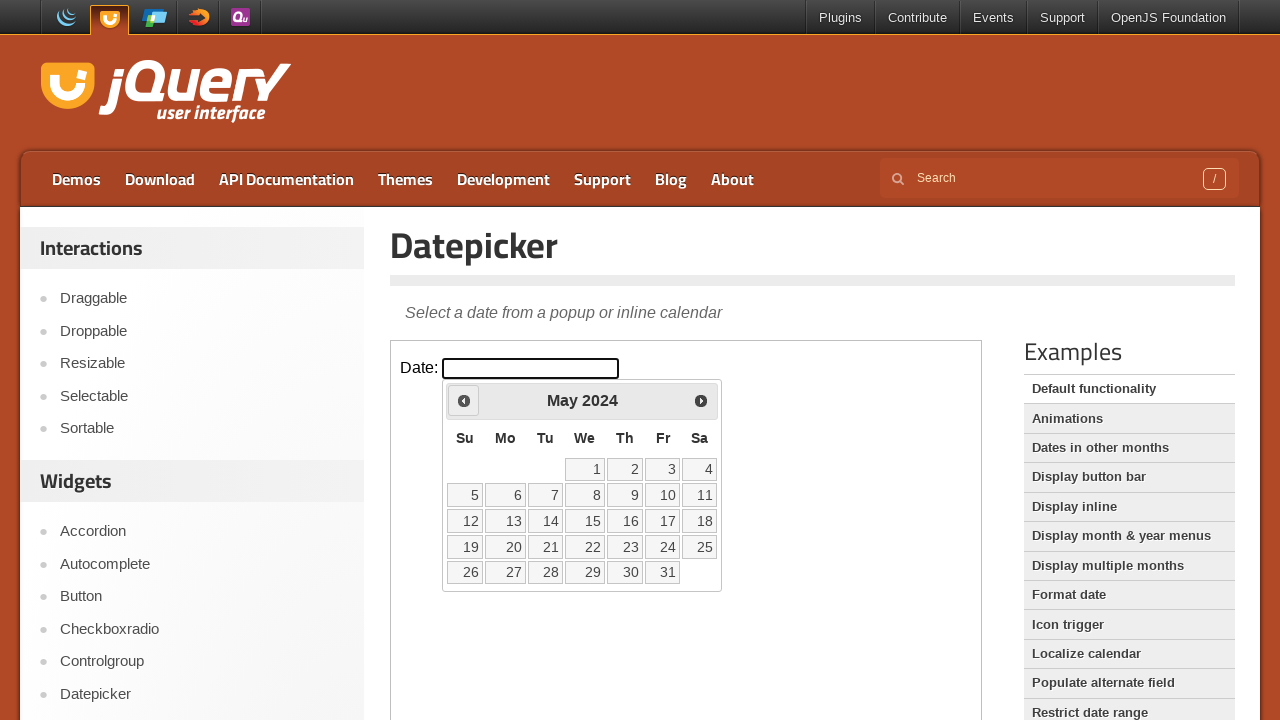

Checked current month/year: May 2024
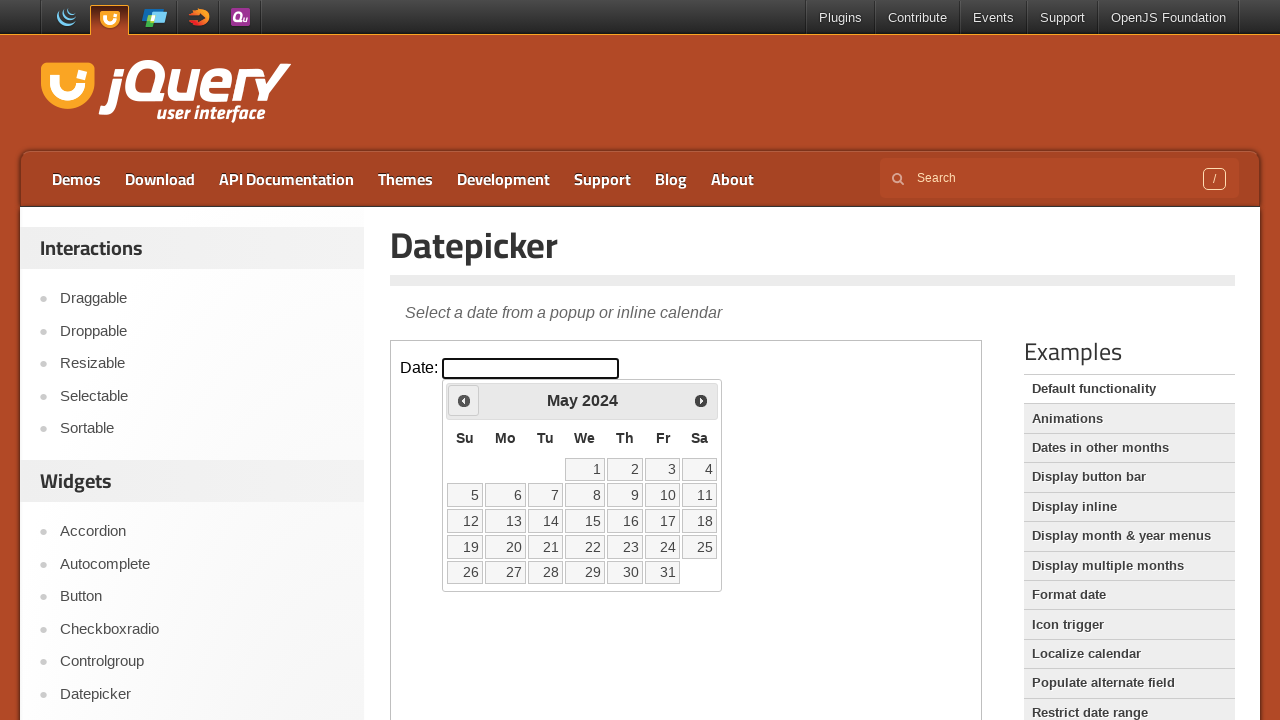

Clicked previous month button to navigate backwards at (464, 400) on iframe >> nth=0 >> internal:control=enter-frame >> xpath=//a[@title='Prev']
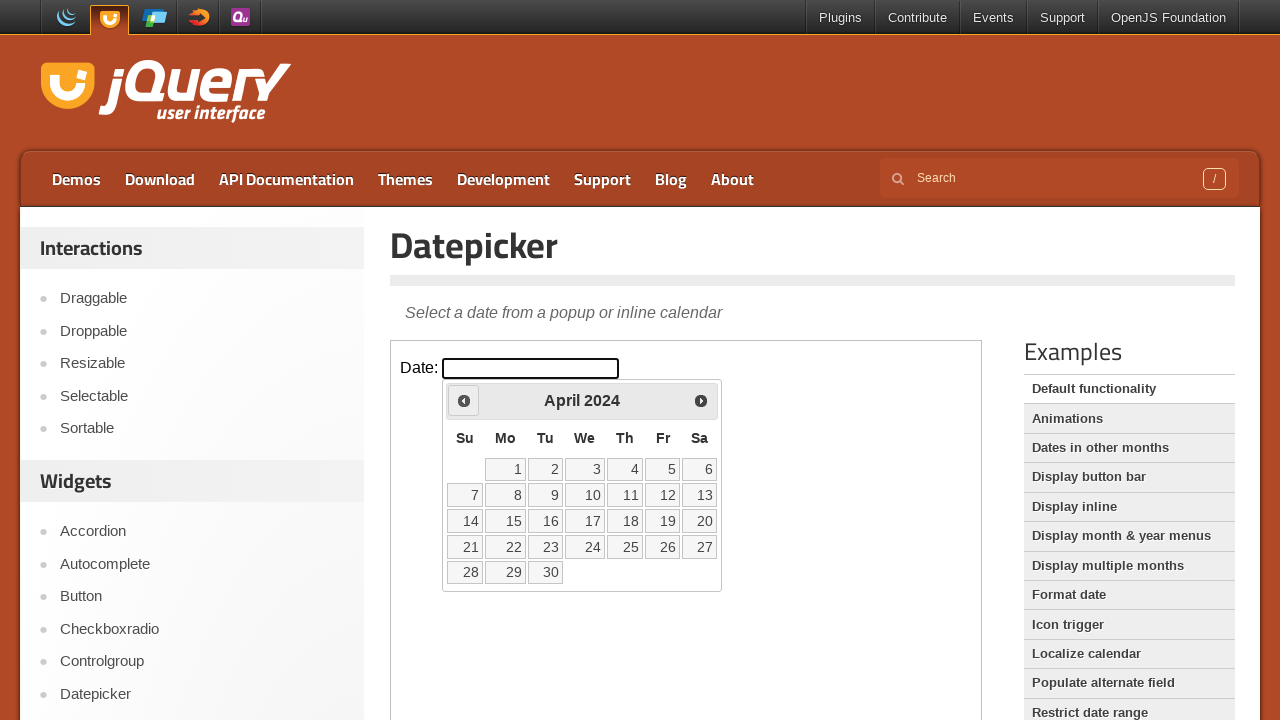

Checked current month/year: April 2024
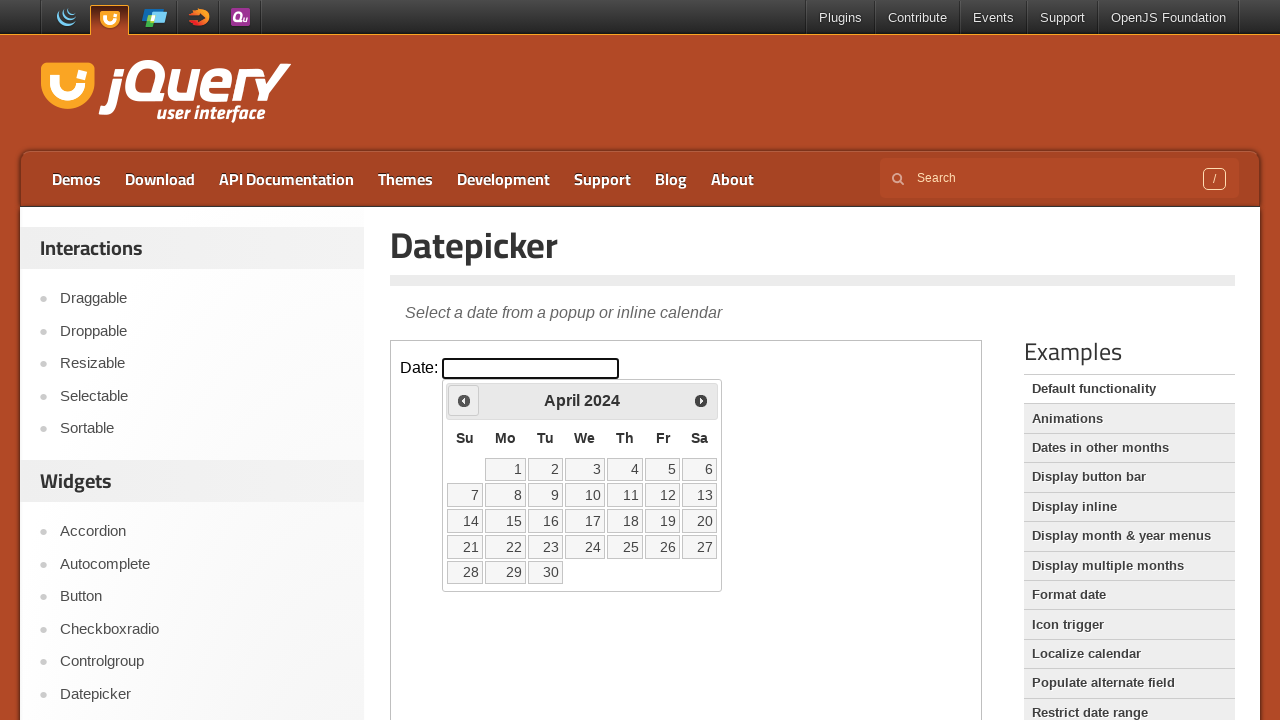

Clicked previous month button to navigate backwards at (464, 400) on iframe >> nth=0 >> internal:control=enter-frame >> xpath=//a[@title='Prev']
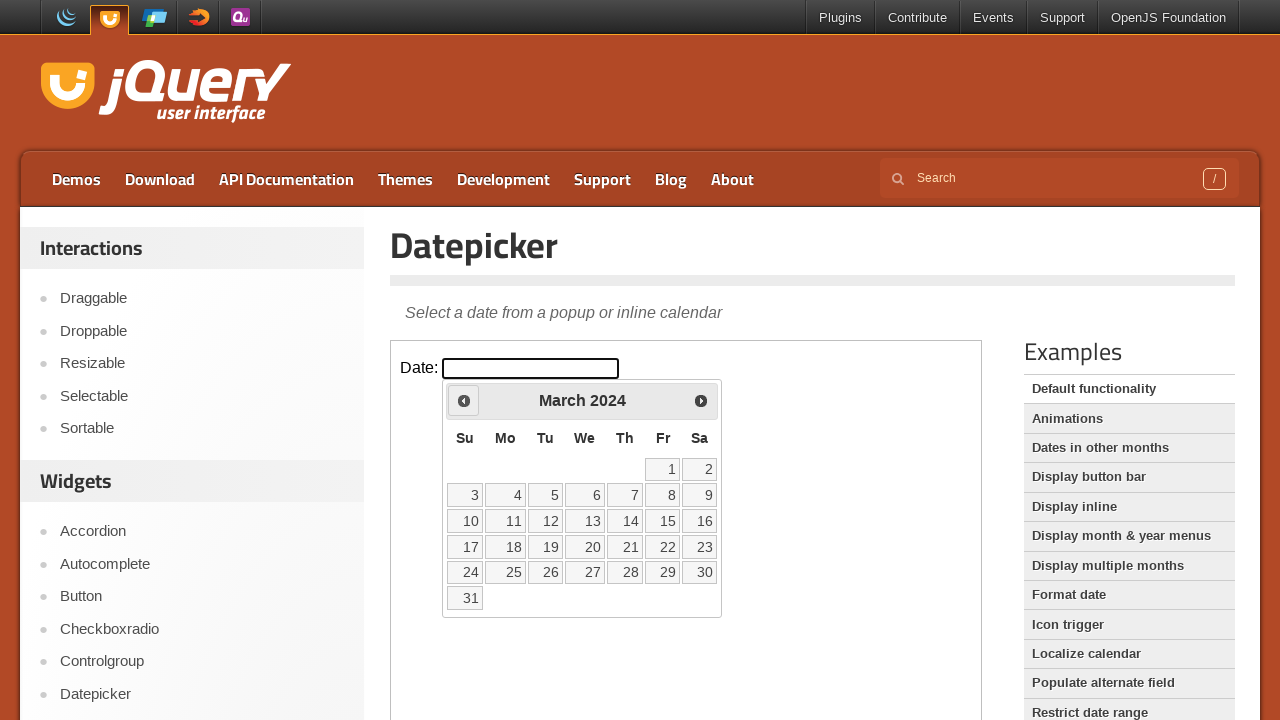

Checked current month/year: March 2024
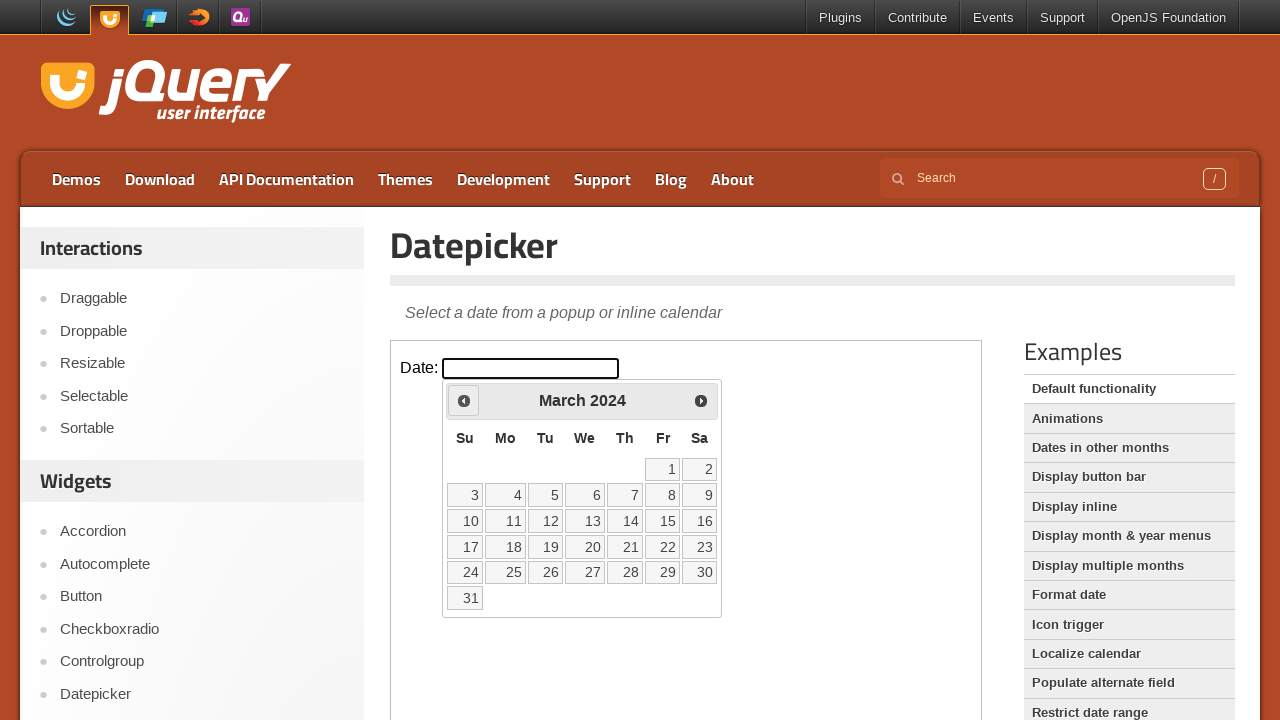

Clicked previous month button to navigate backwards at (464, 400) on iframe >> nth=0 >> internal:control=enter-frame >> xpath=//a[@title='Prev']
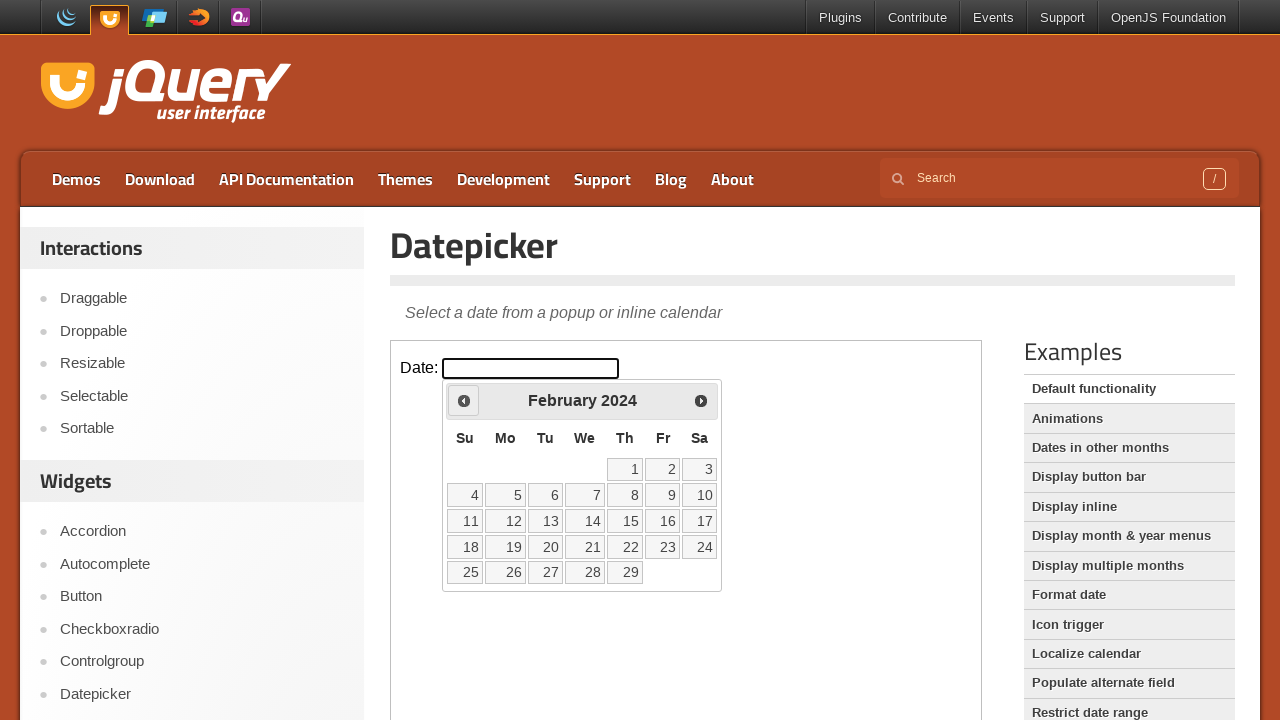

Checked current month/year: February 2024
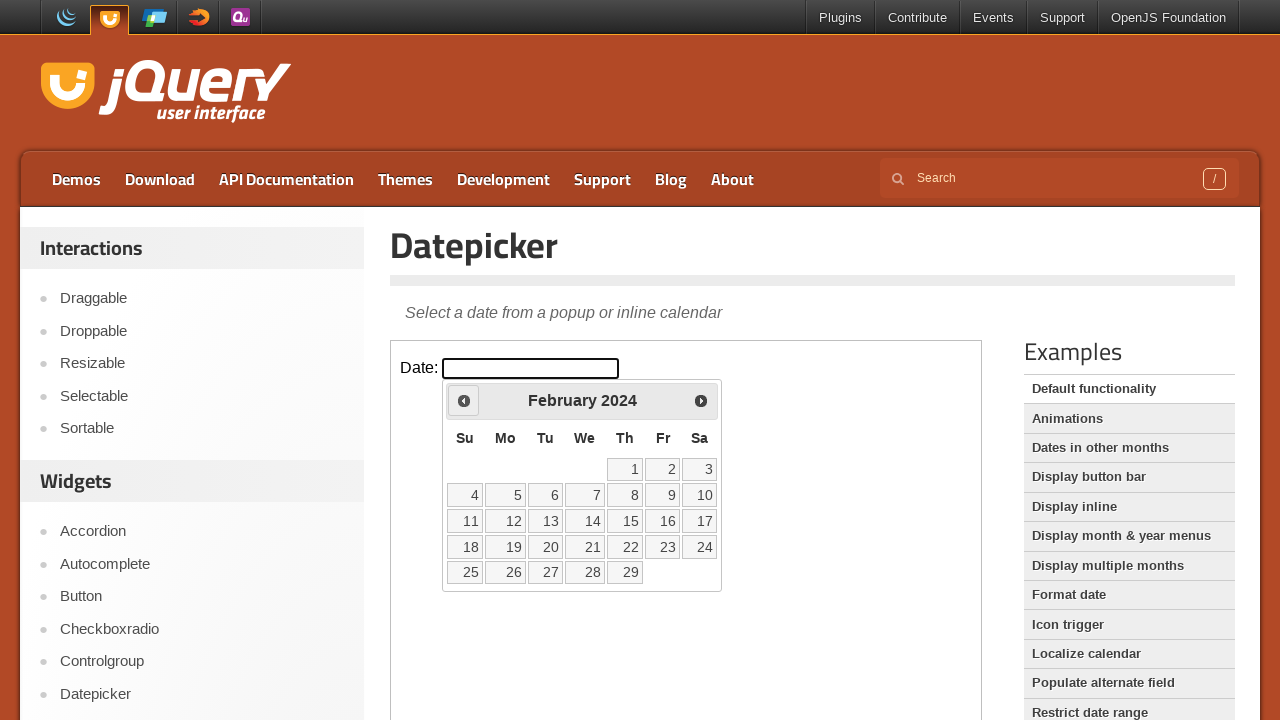

Clicked previous month button to navigate backwards at (464, 400) on iframe >> nth=0 >> internal:control=enter-frame >> xpath=//a[@title='Prev']
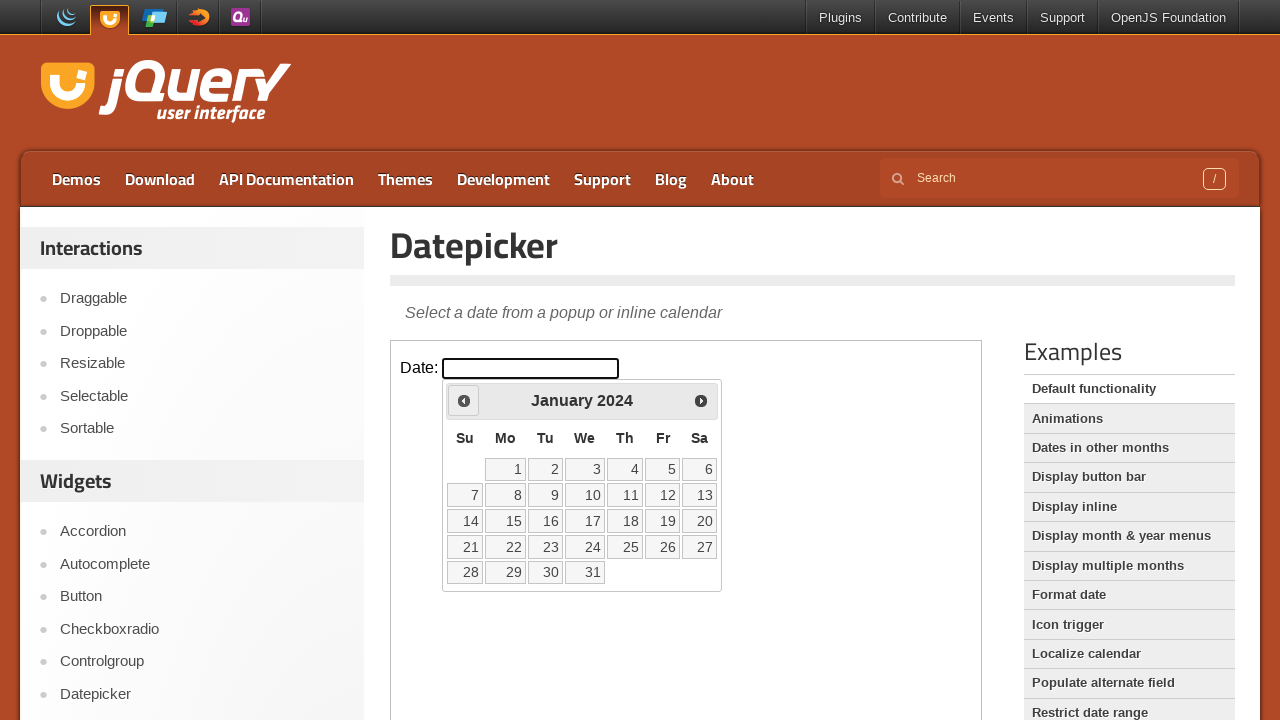

Checked current month/year: January 2024
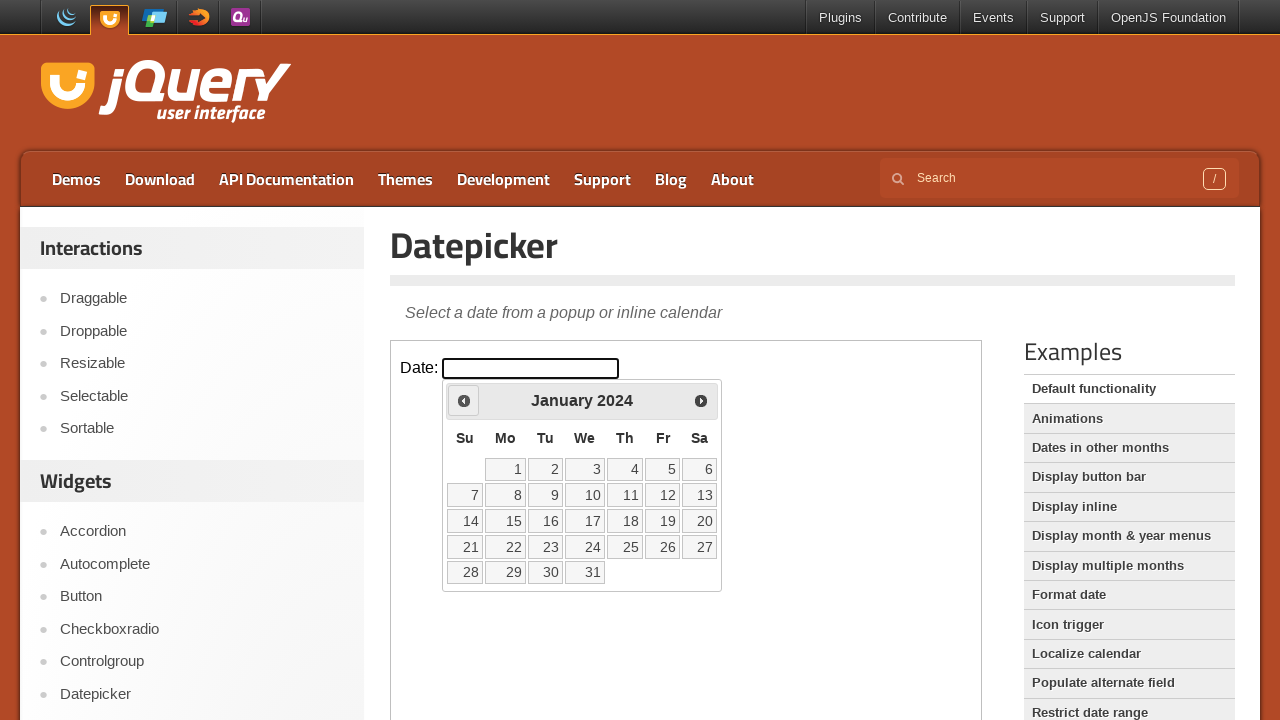

Clicked previous month button to navigate backwards at (464, 400) on iframe >> nth=0 >> internal:control=enter-frame >> xpath=//a[@title='Prev']
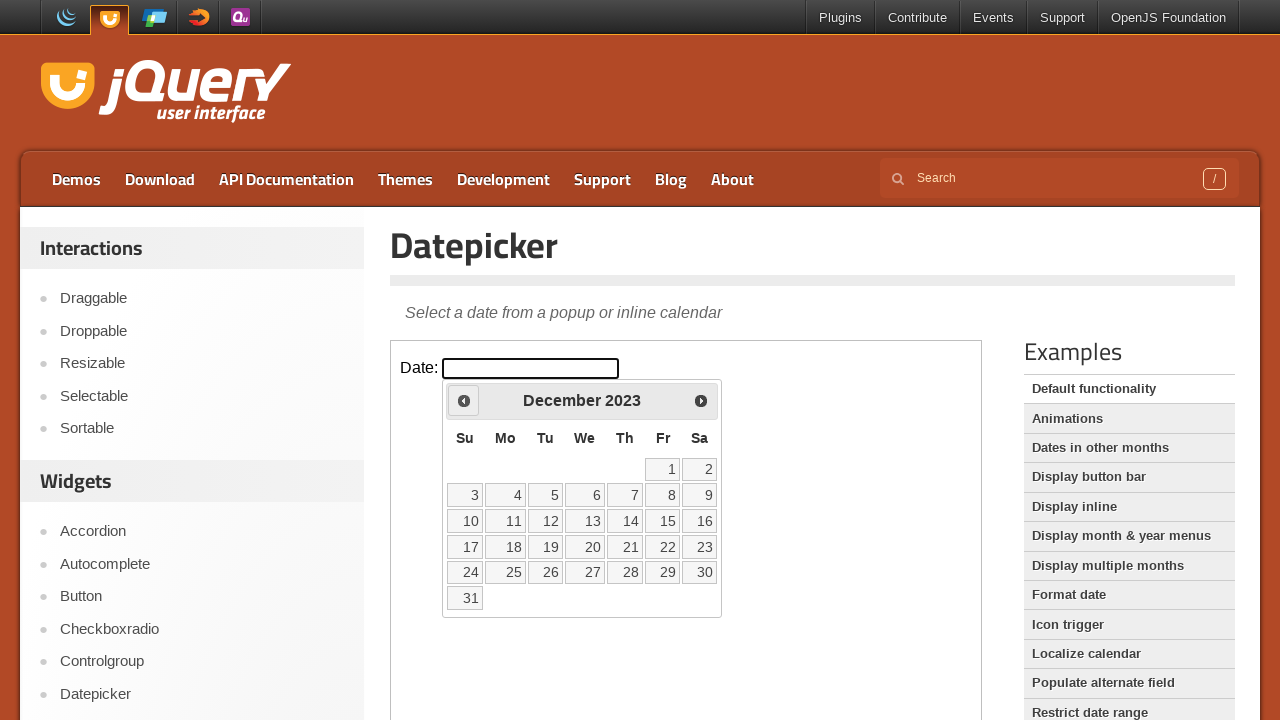

Checked current month/year: December 2023
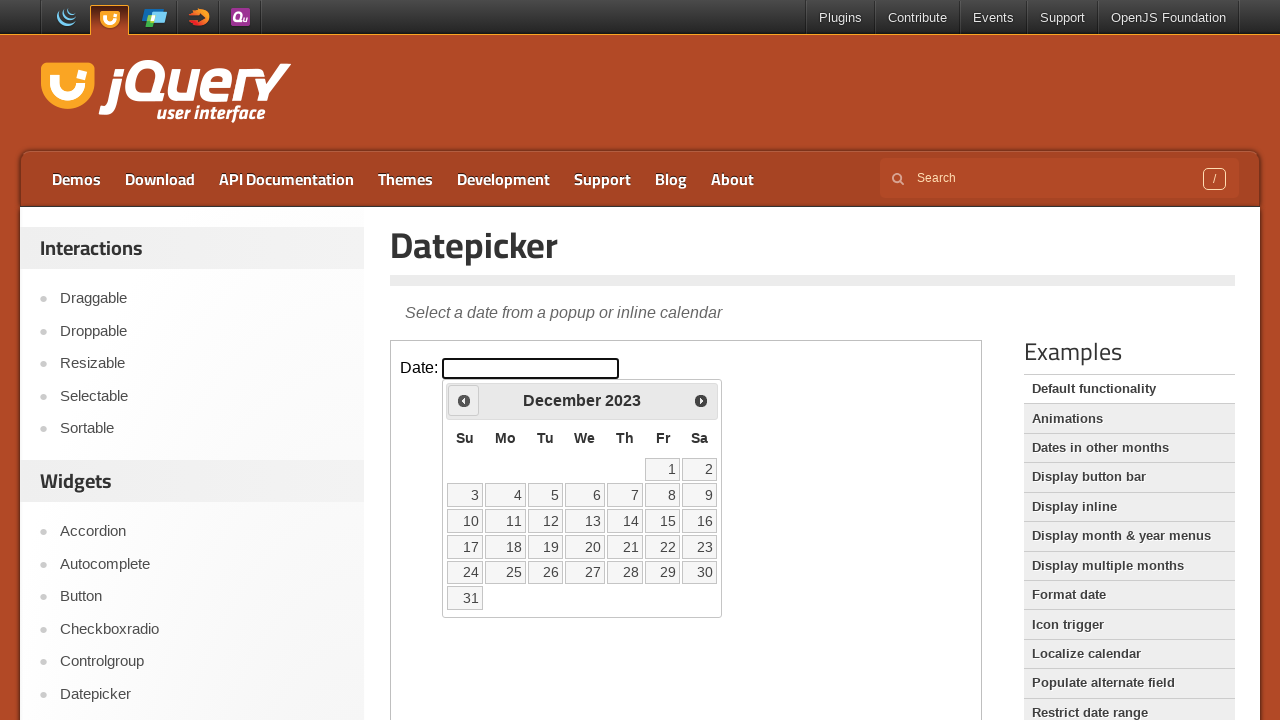

Clicked previous month button to navigate backwards at (464, 400) on iframe >> nth=0 >> internal:control=enter-frame >> xpath=//a[@title='Prev']
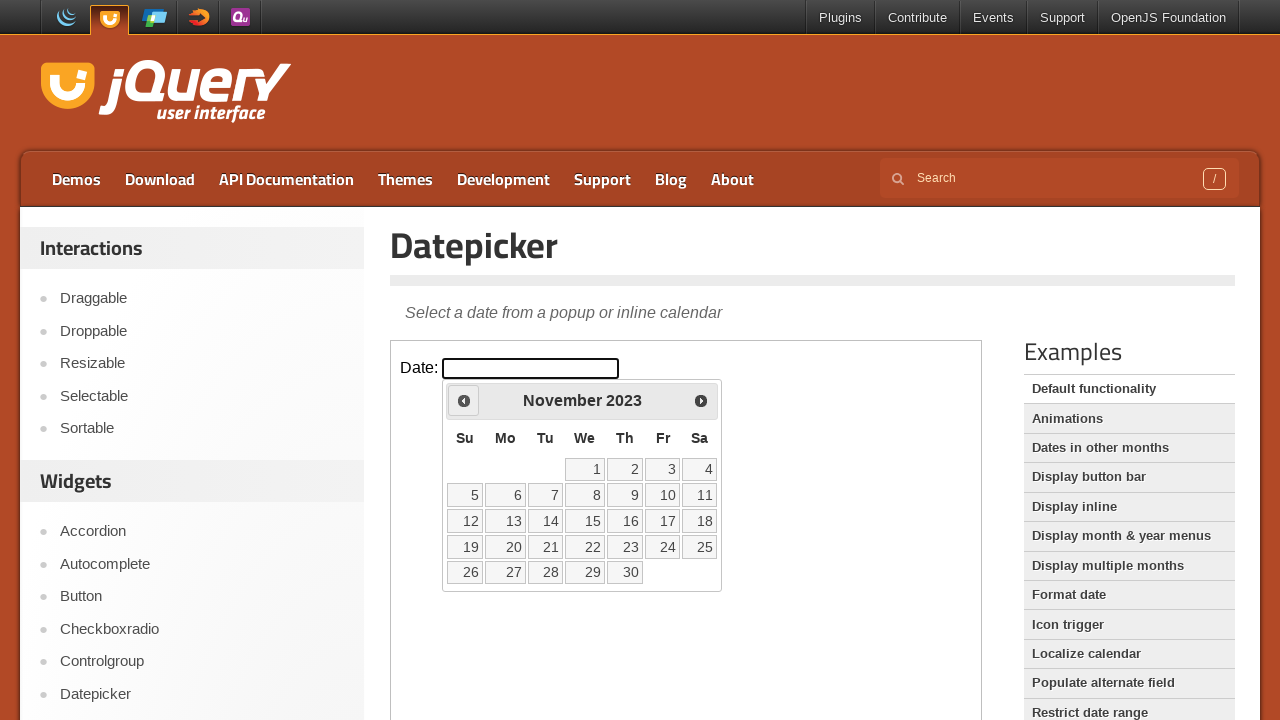

Checked current month/year: November 2023
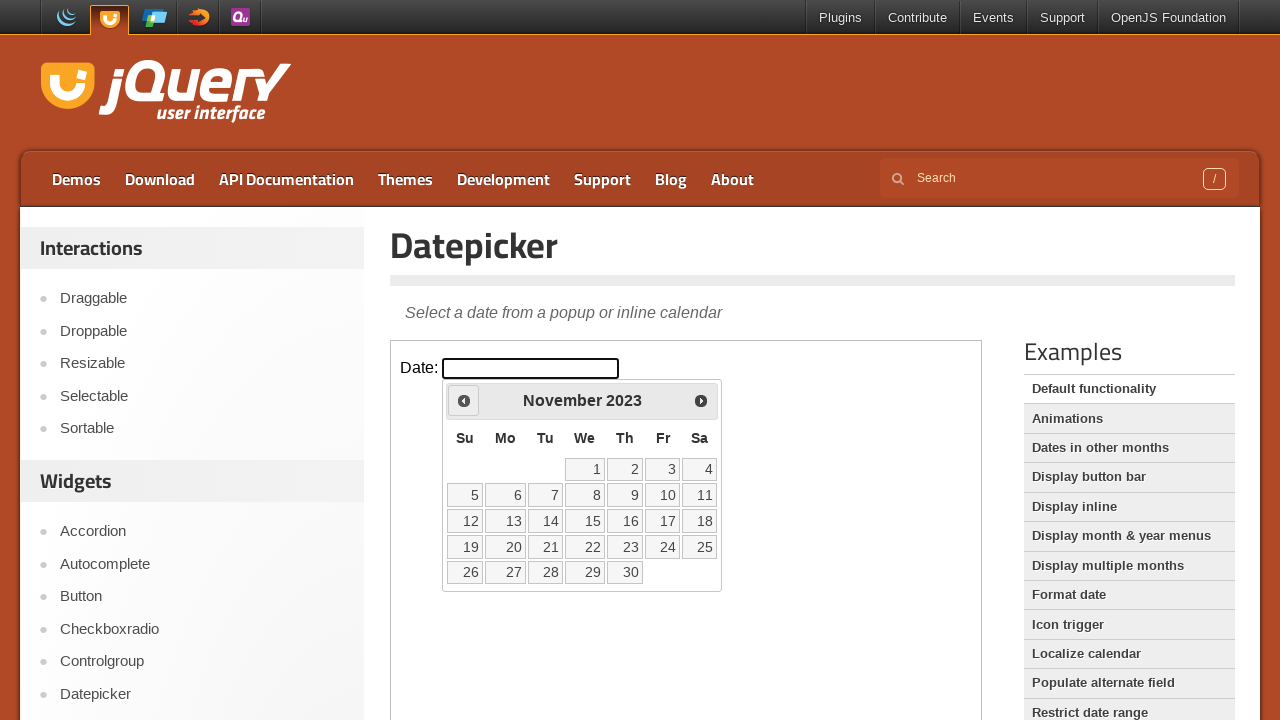

Clicked previous month button to navigate backwards at (464, 400) on iframe >> nth=0 >> internal:control=enter-frame >> xpath=//a[@title='Prev']
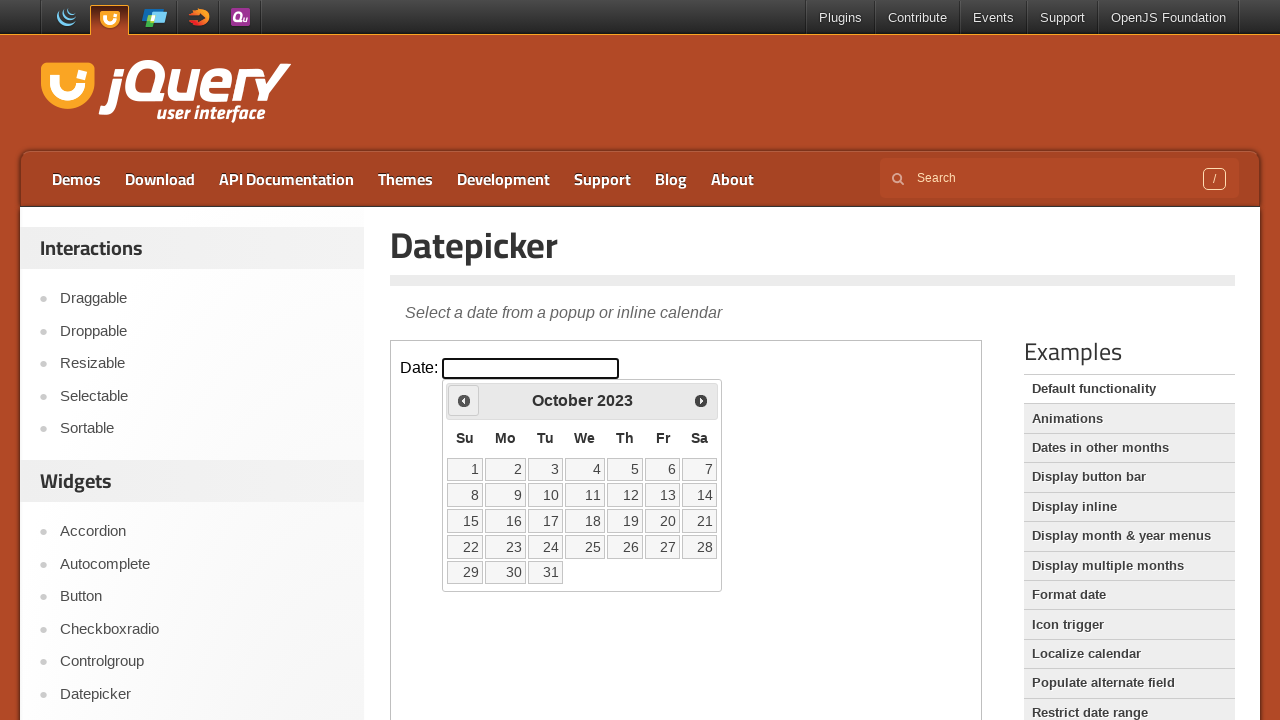

Checked current month/year: October 2023
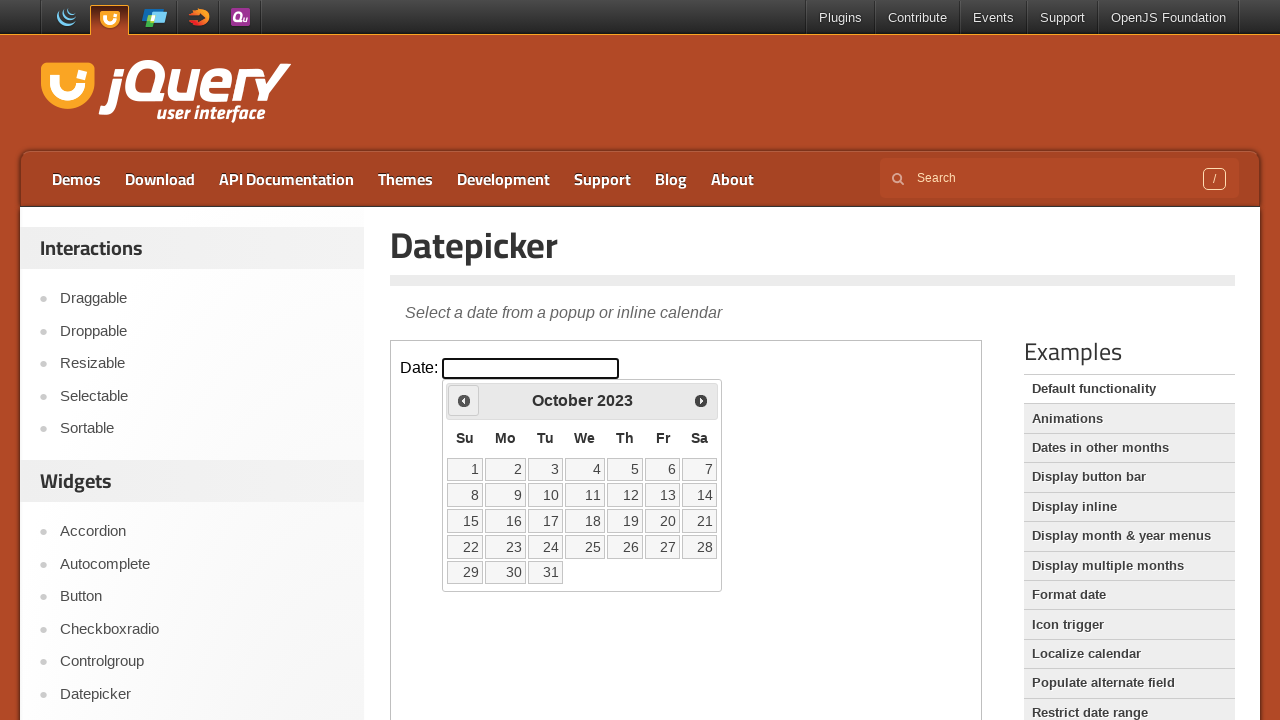

Clicked previous month button to navigate backwards at (464, 400) on iframe >> nth=0 >> internal:control=enter-frame >> xpath=//a[@title='Prev']
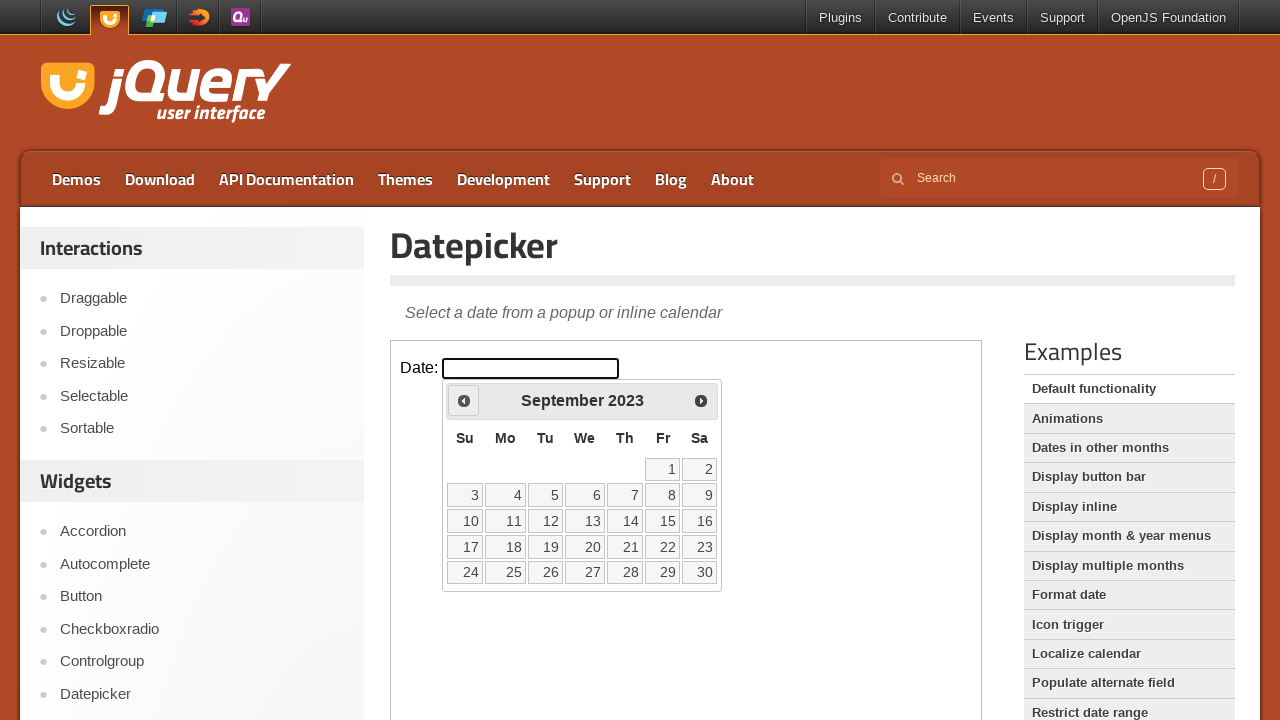

Checked current month/year: September 2023
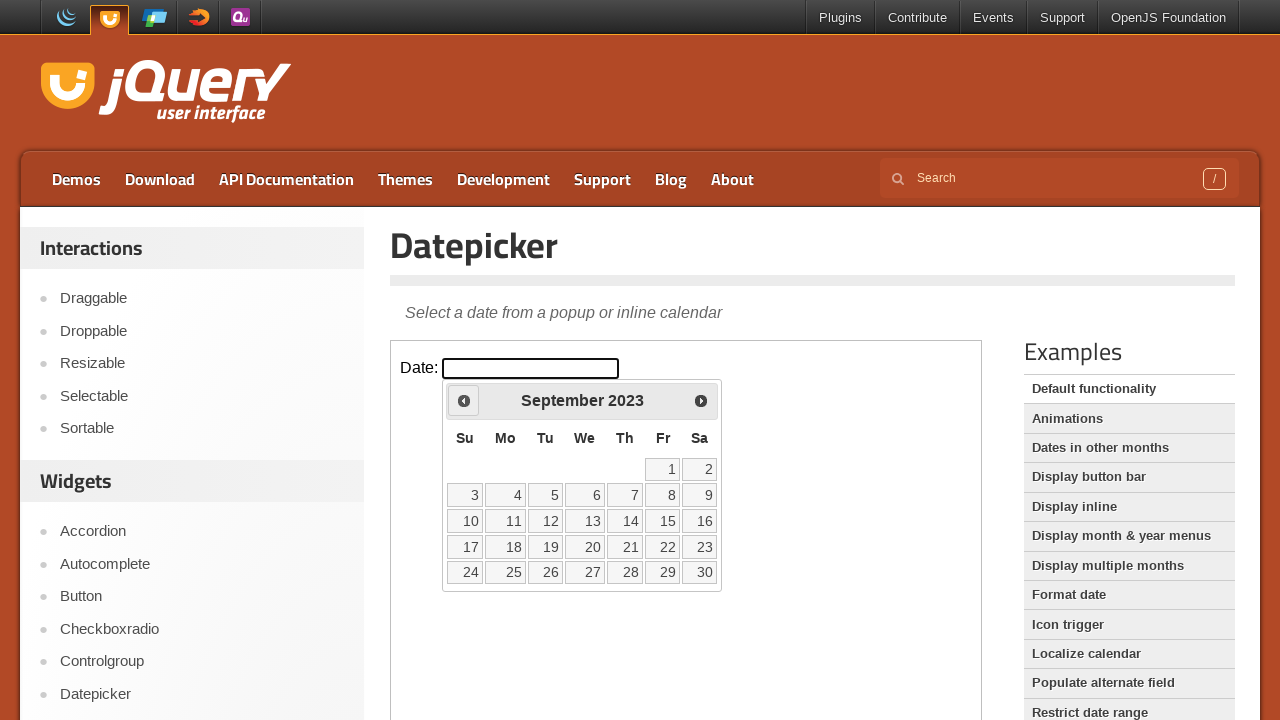

Located 30 date links in calendar
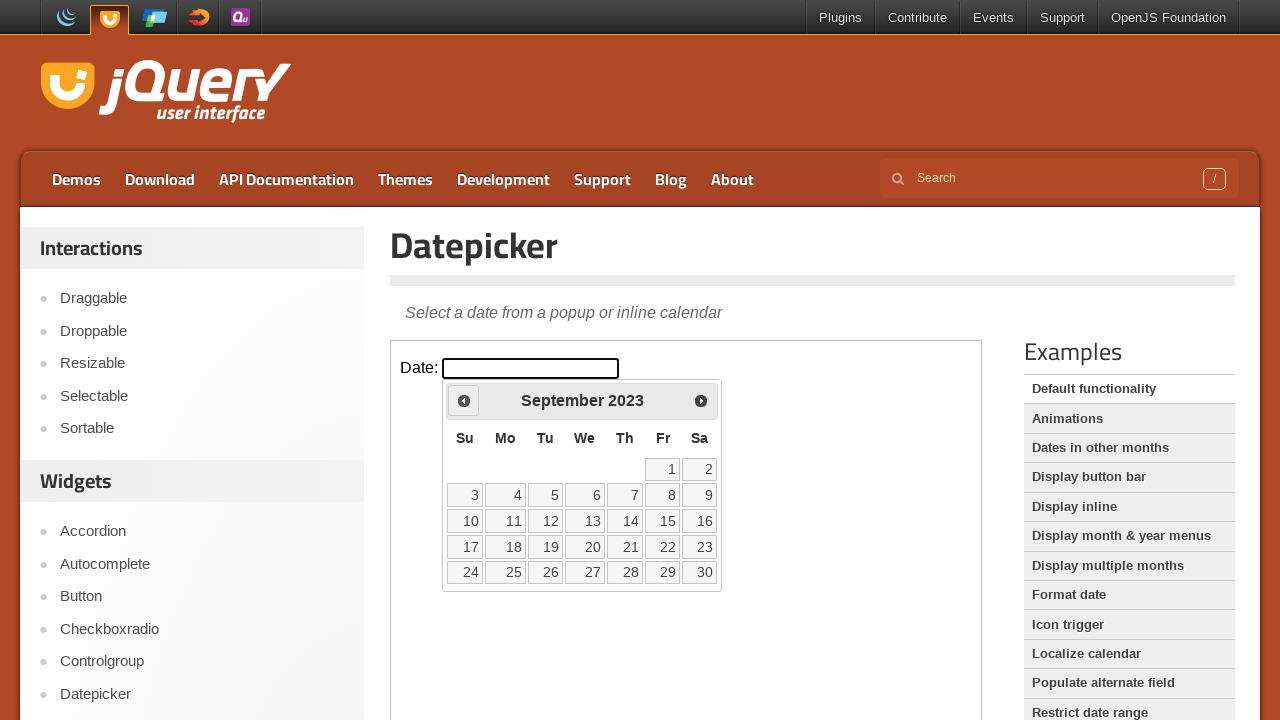

Selected date 20 from calendar at (585, 547) on iframe >> nth=0 >> internal:control=enter-frame >> xpath=//table[@class='ui-date
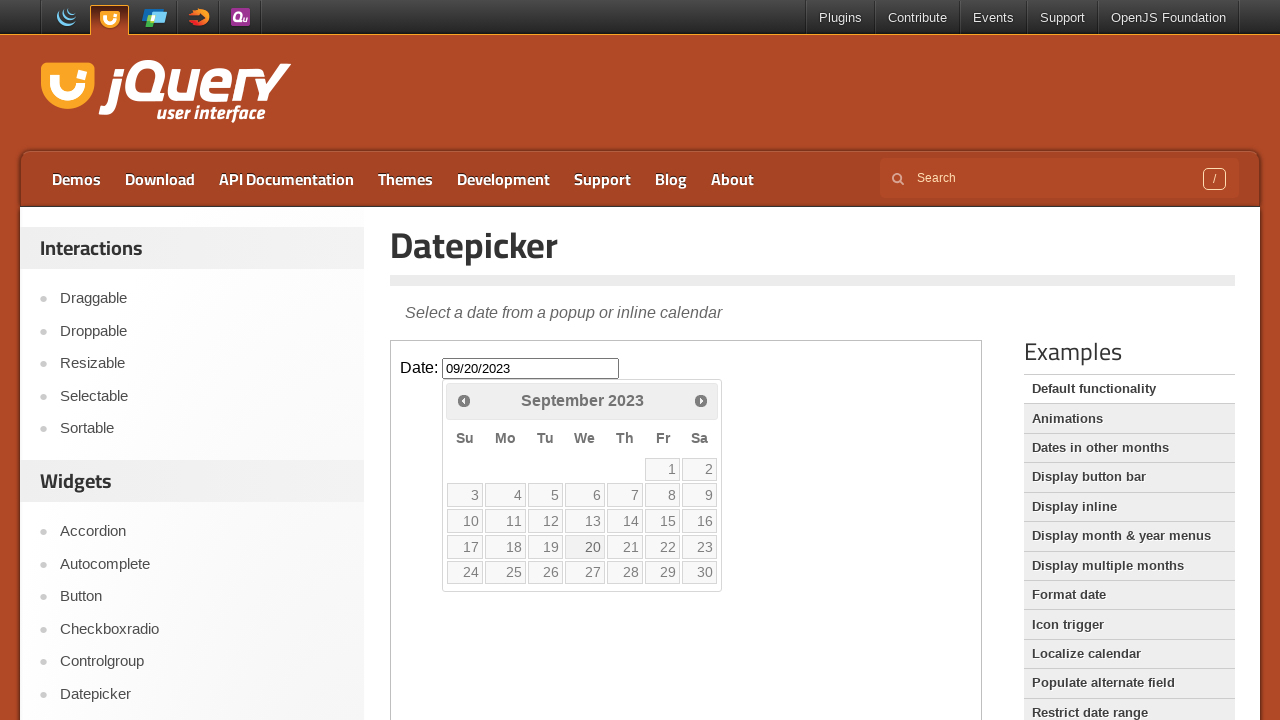

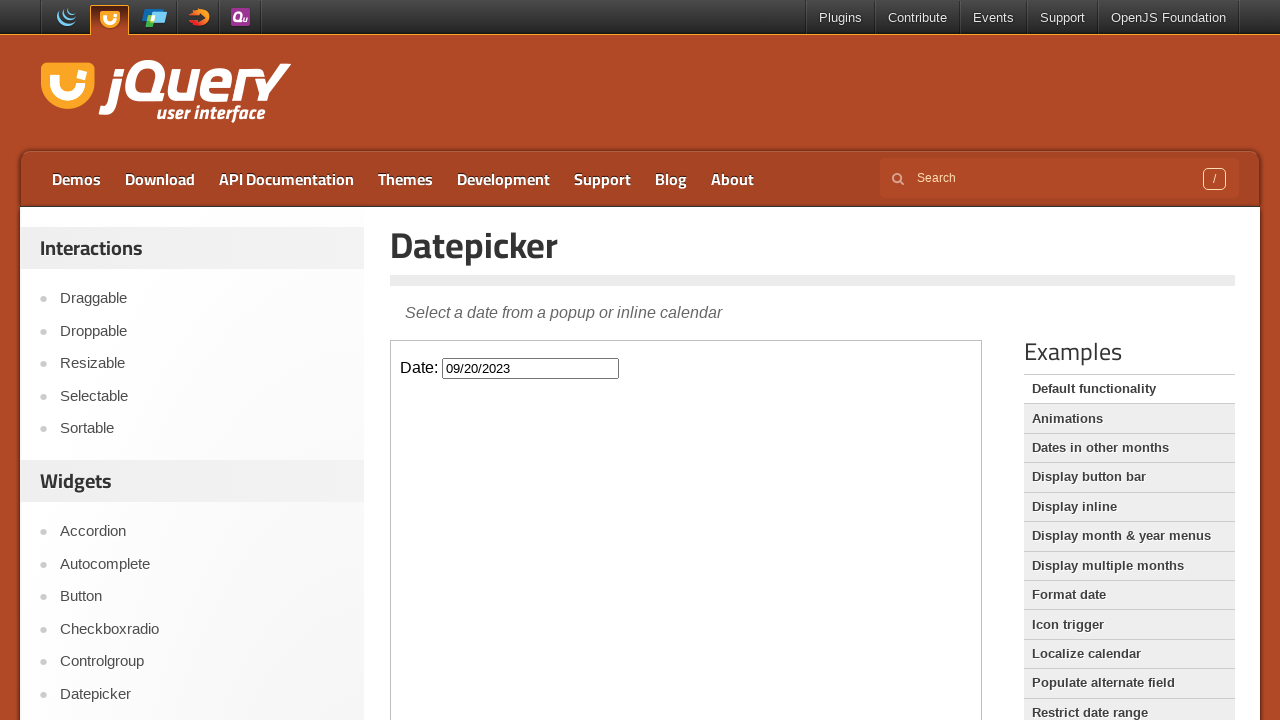